Tests Social Security calculator with various high earnings values to find maximum benefit thresholds

Starting URL: https://www.ssa.gov/OACT/quickcalc/

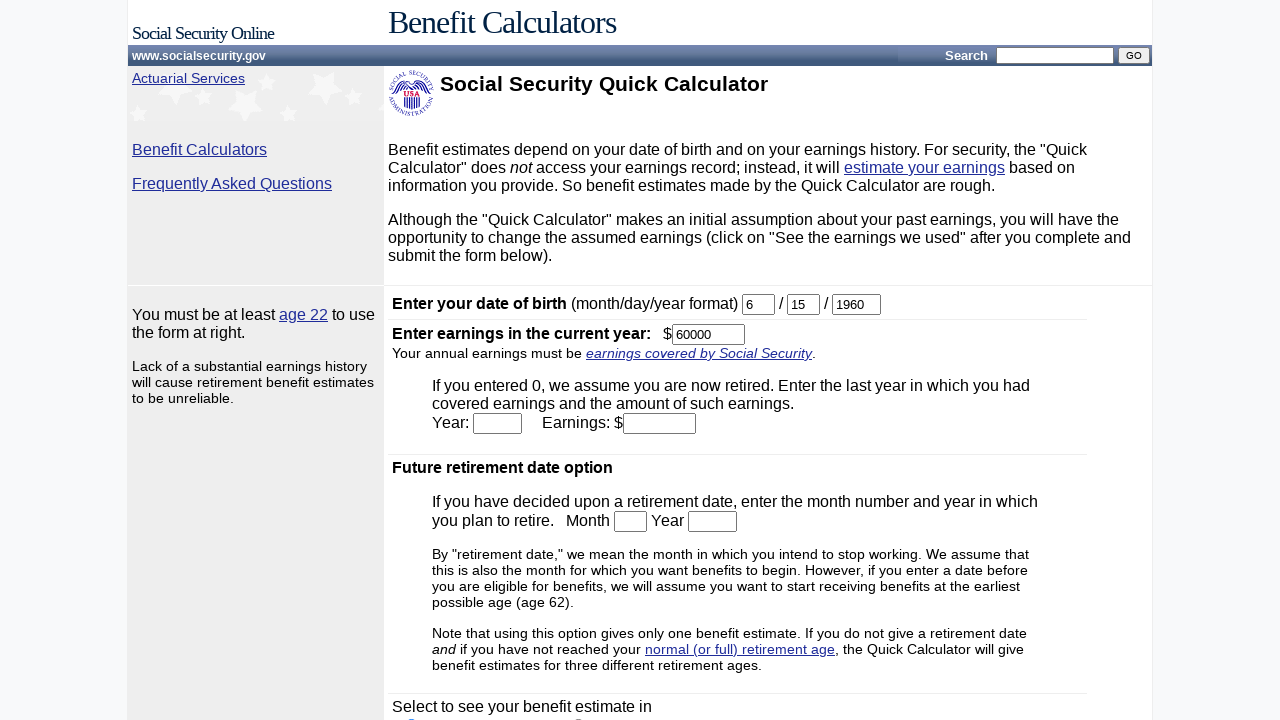

Navigated to Social Security Quick Calculator for earnings value 300000
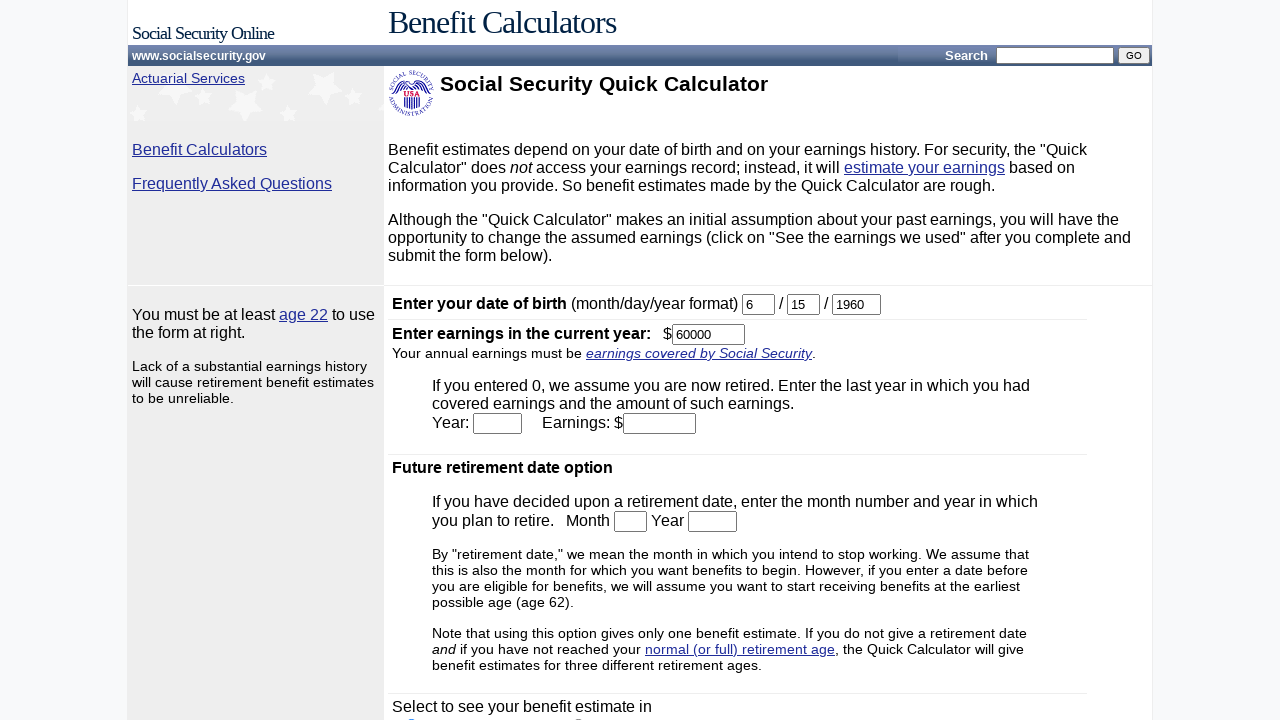

Cleared month field on #month
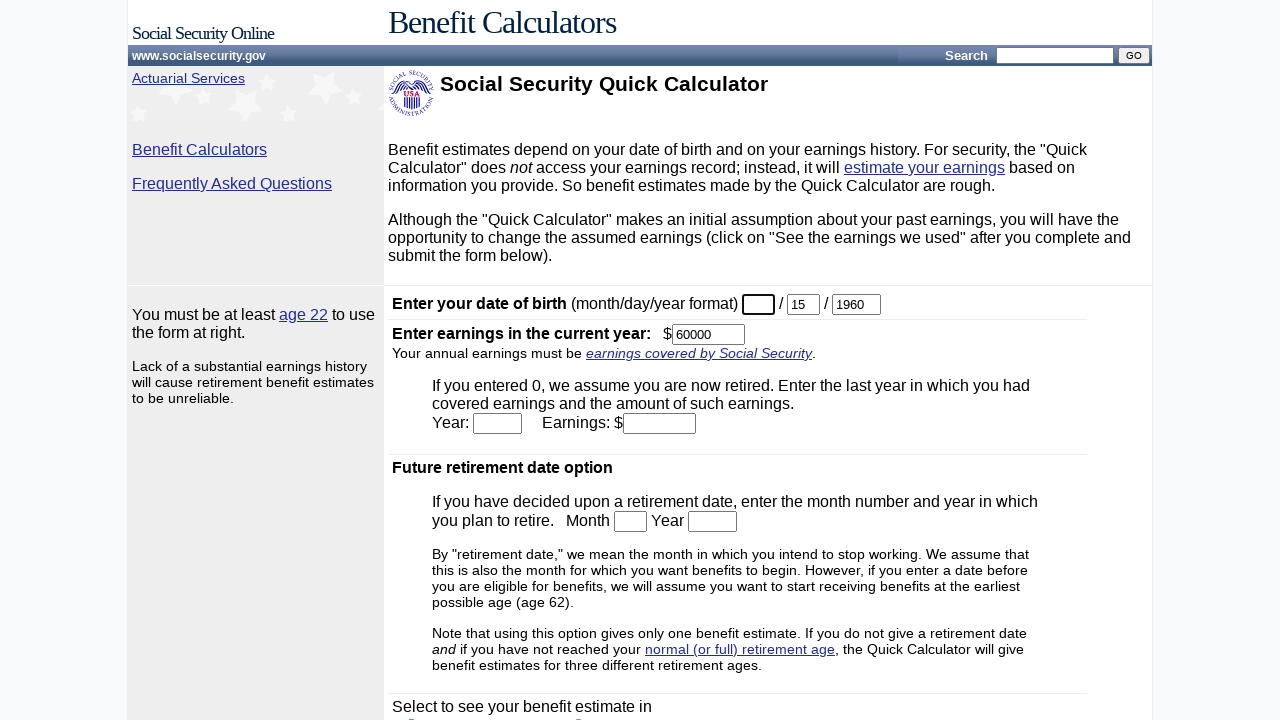

Filled month field with '1' on #month
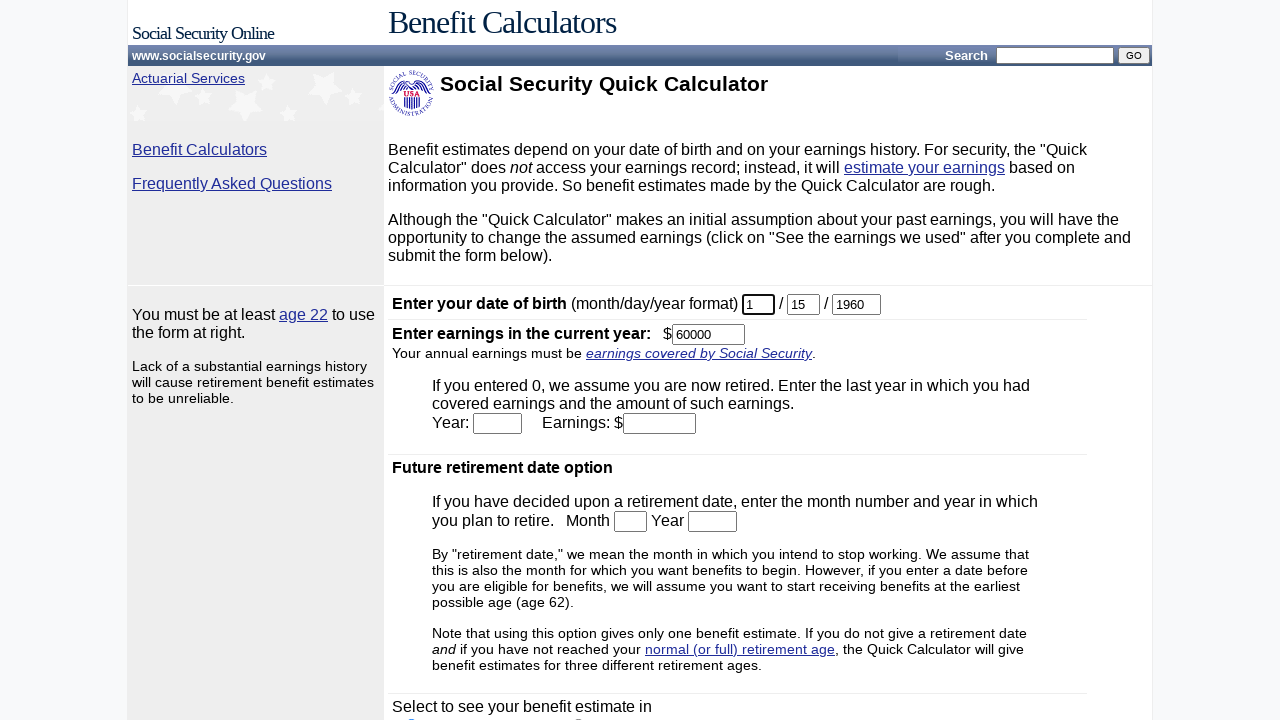

Cleared day field on #day
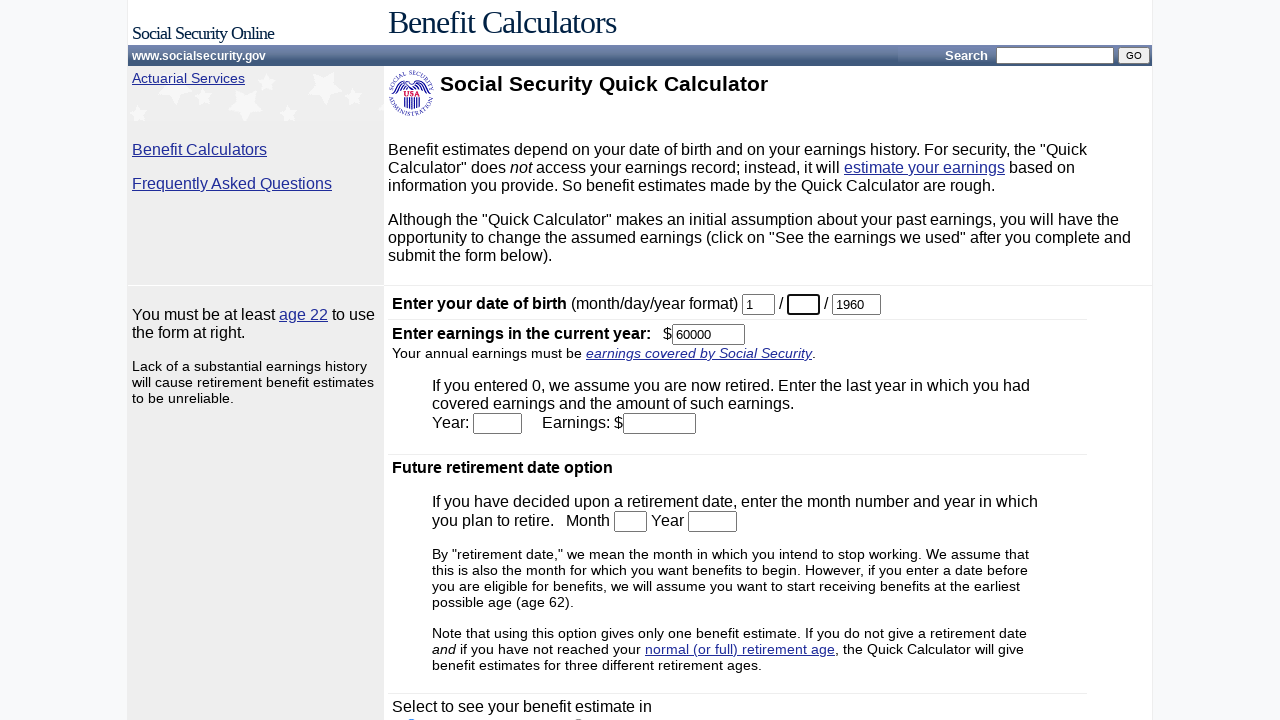

Filled day field with '1' on #day
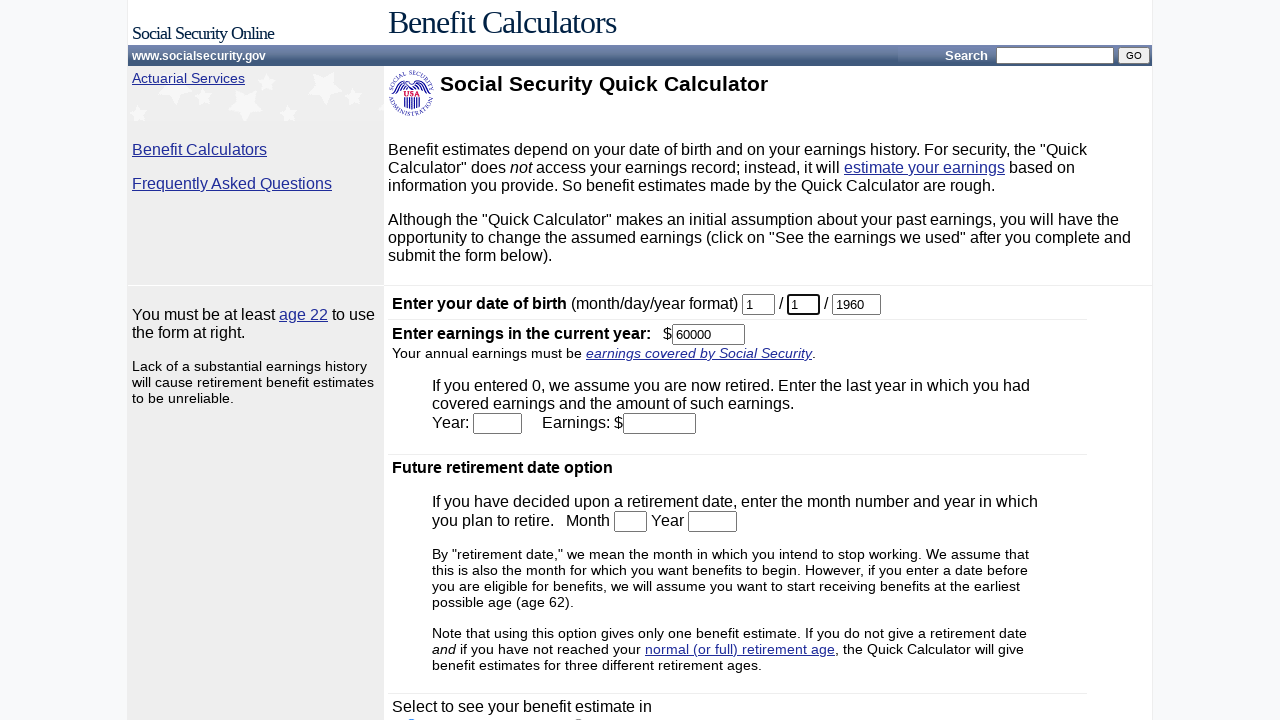

Cleared year field on #year
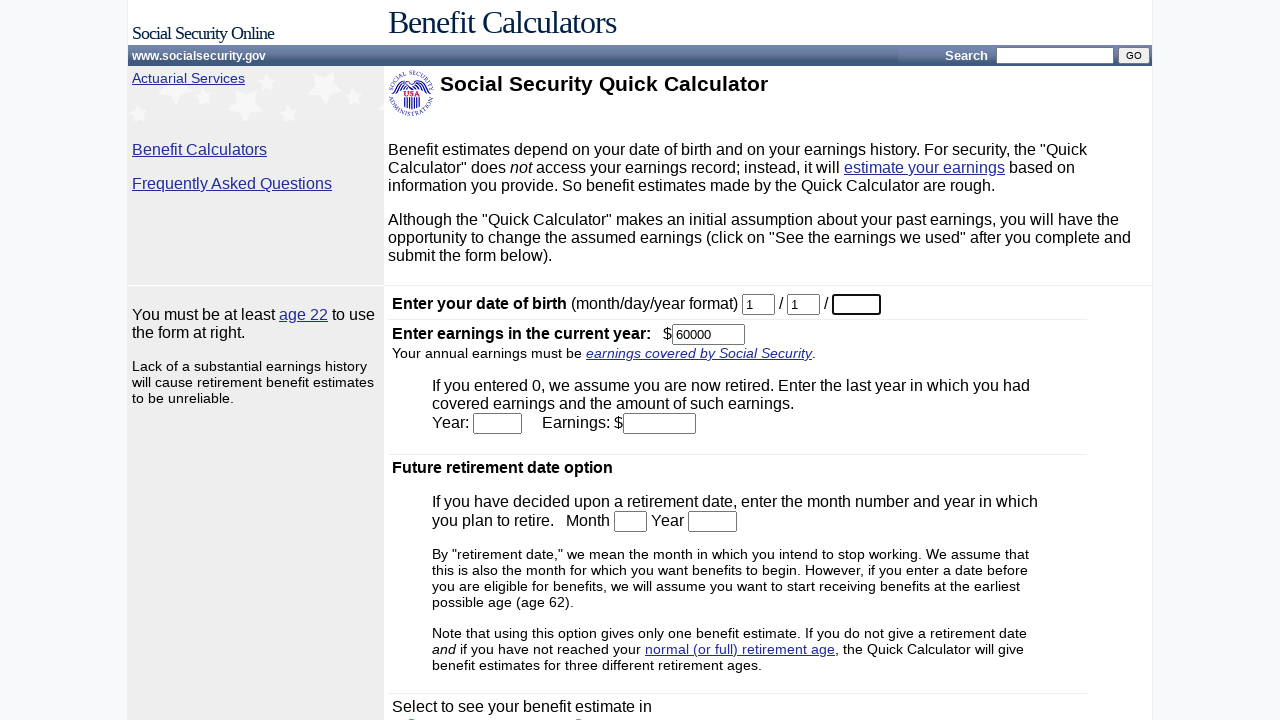

Filled year field with '1970' on #year
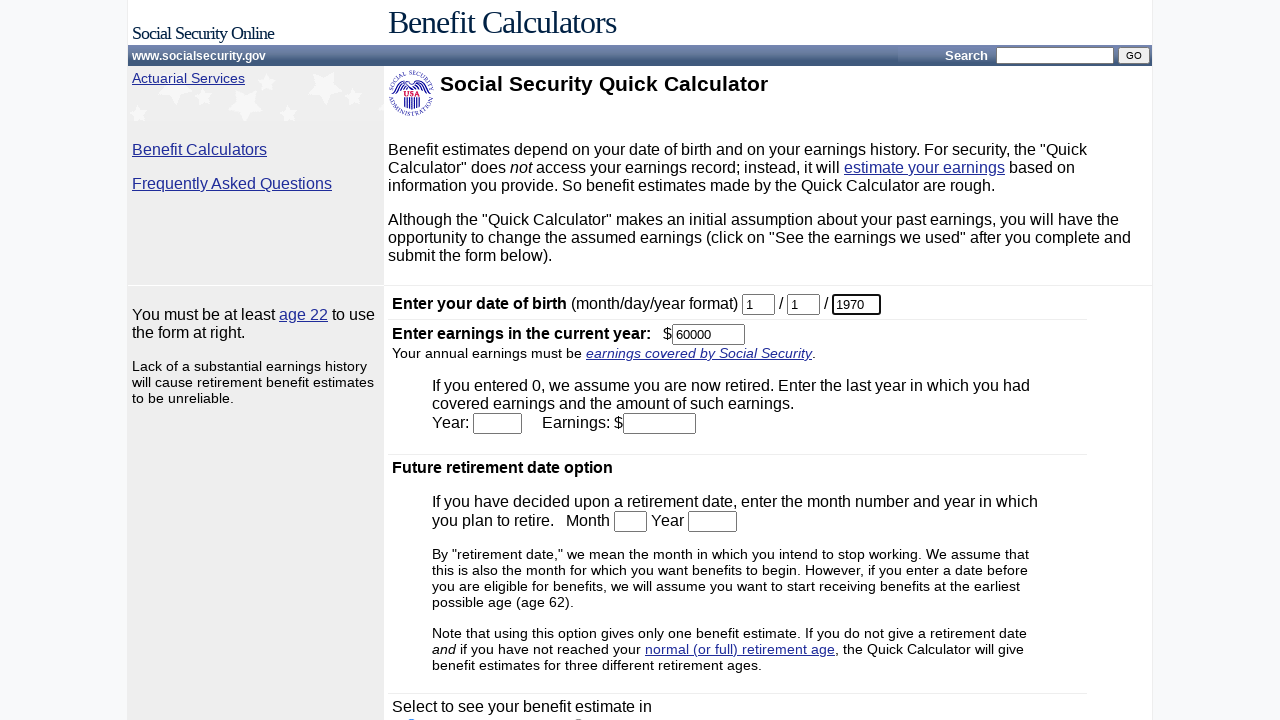

Cleared earnings field on #earnings
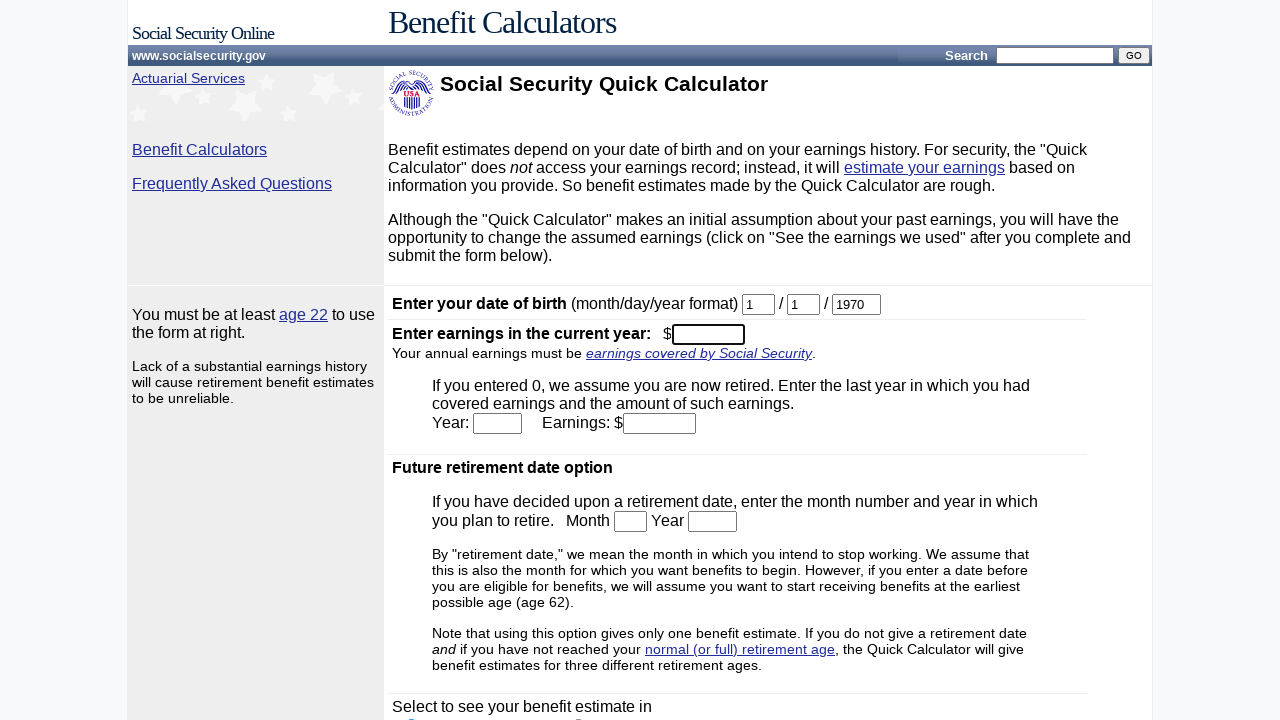

Filled earnings field with '300000' on #earnings
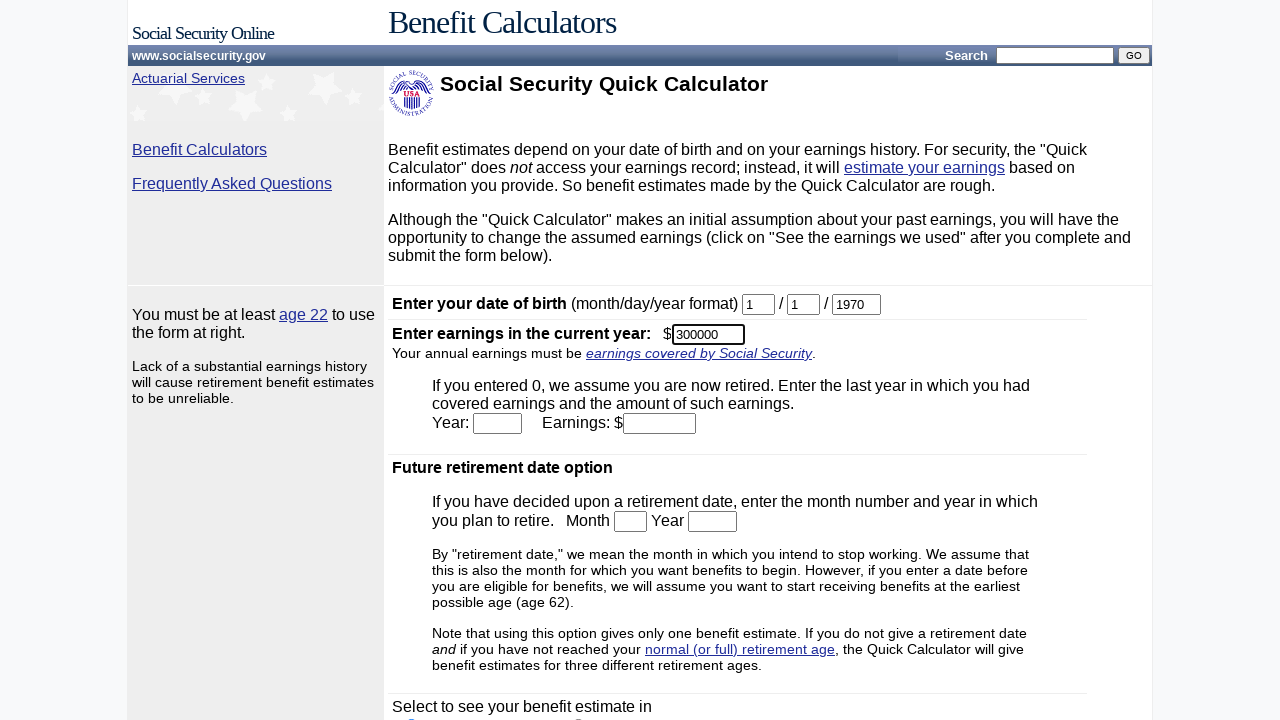

Clicked submit button to calculate benefits for earnings value 300000 at (444, 568) on body > table:nth-child(6) > tbody > tr:nth-child(2) > td:nth-child(2) > form > t
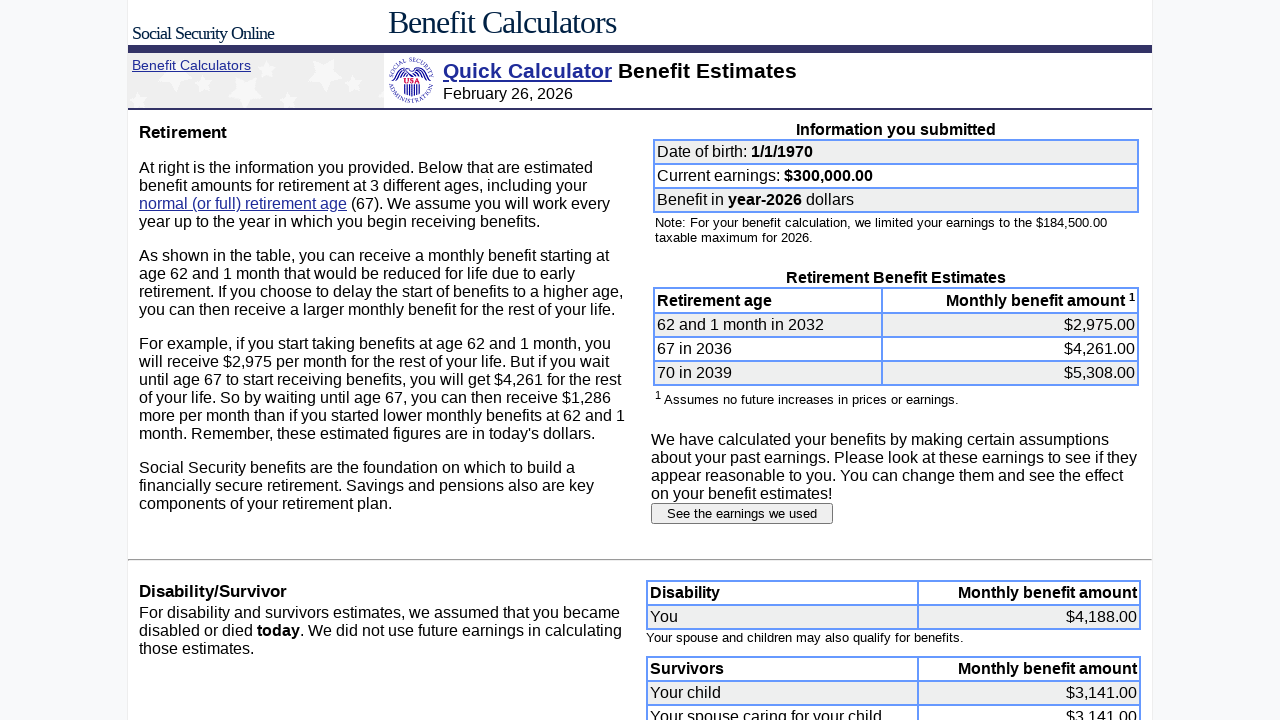

Benefit calculation results loaded
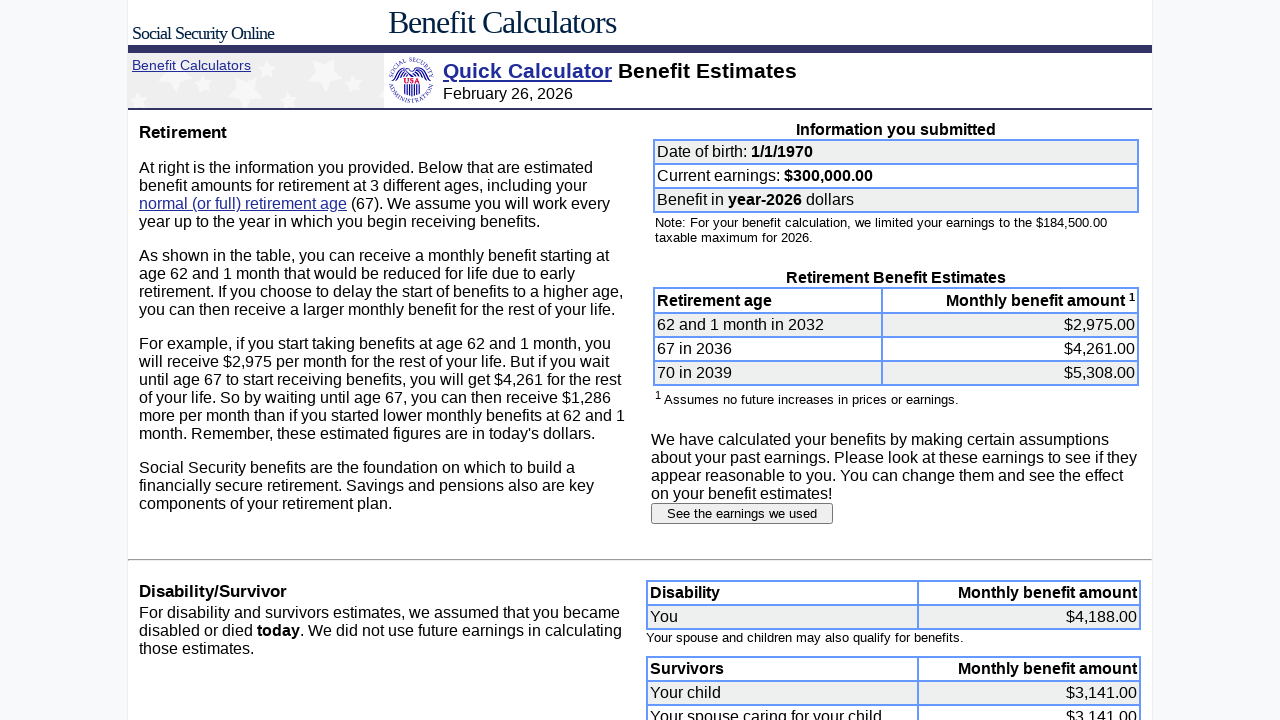

Navigated to Social Security Quick Calculator for earnings value 310000
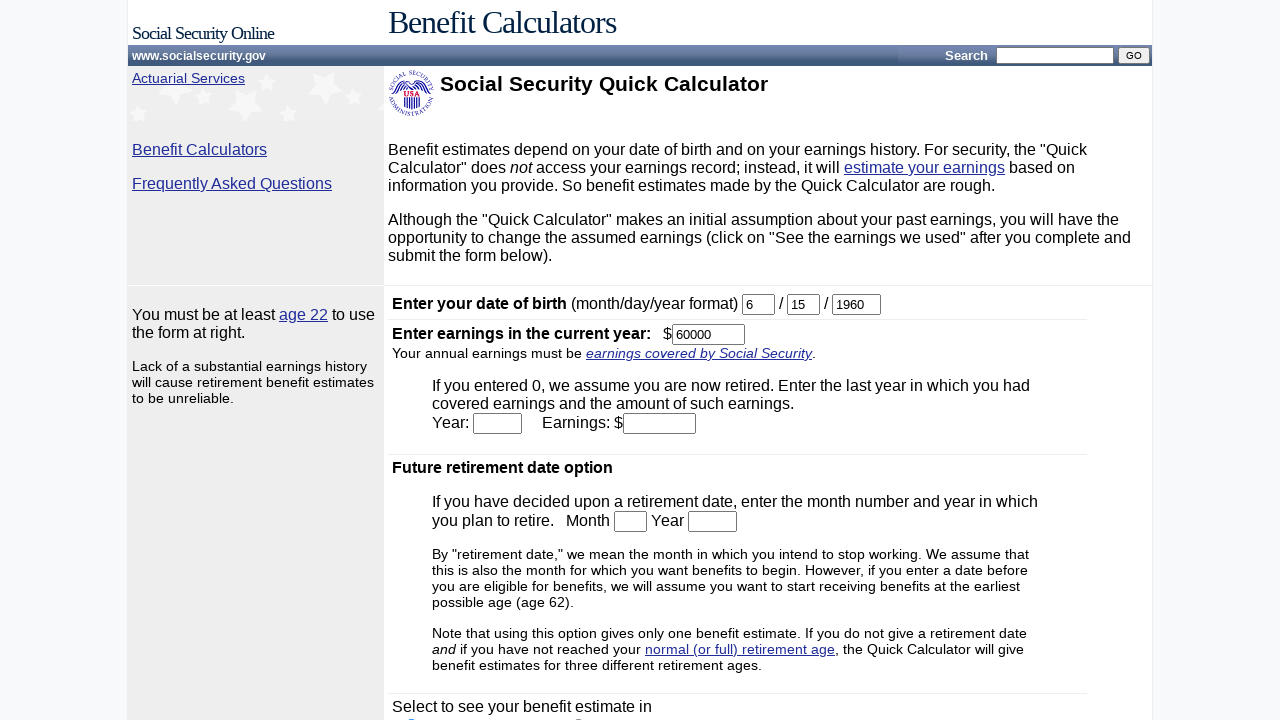

Cleared month field on #month
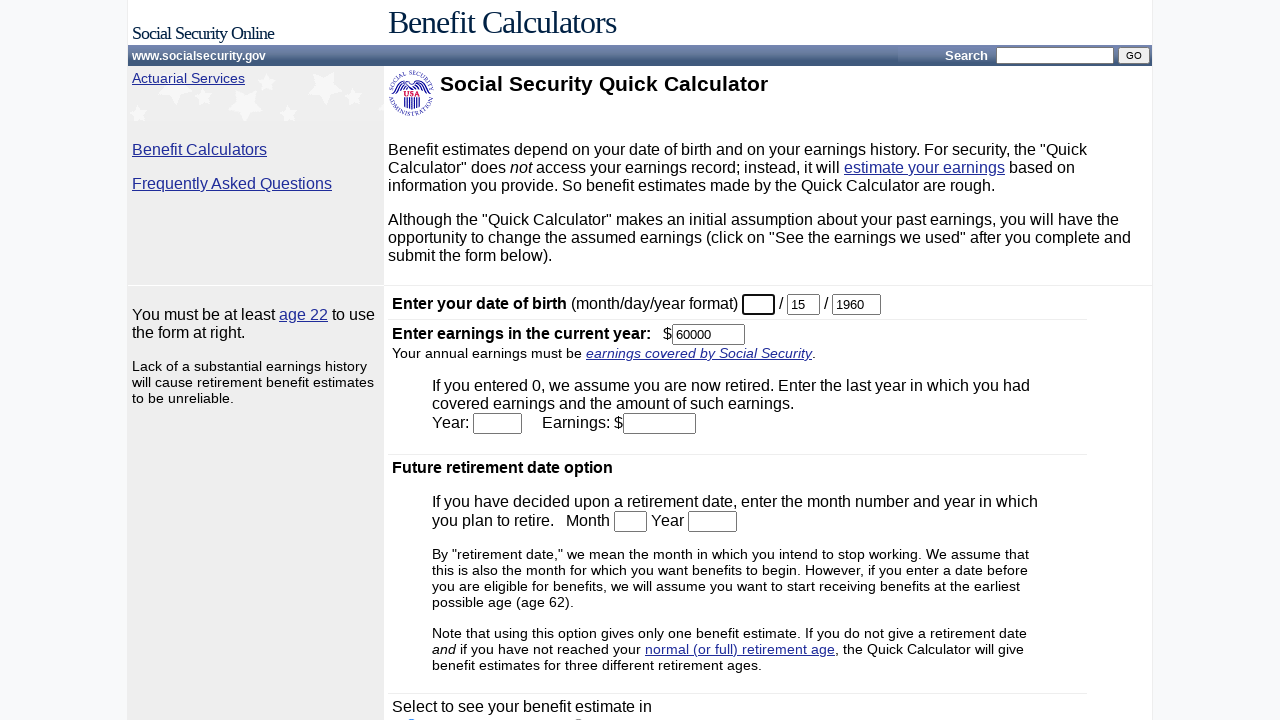

Filled month field with '1' on #month
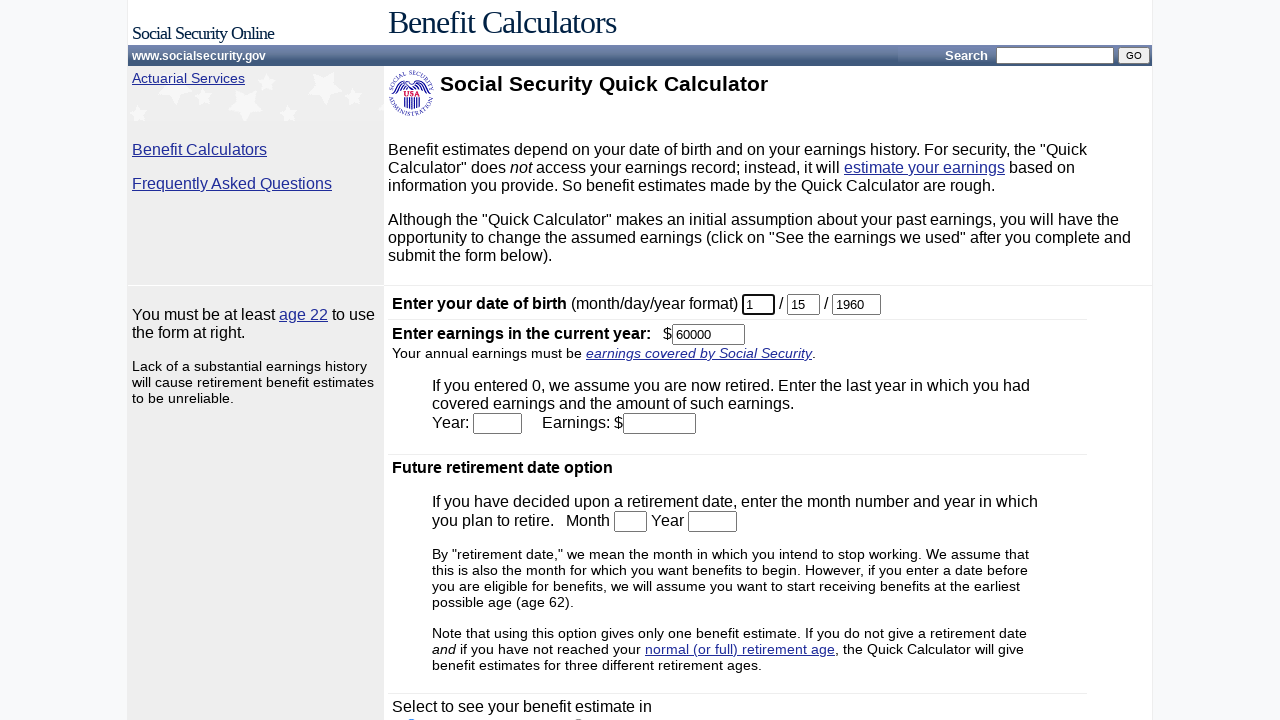

Cleared day field on #day
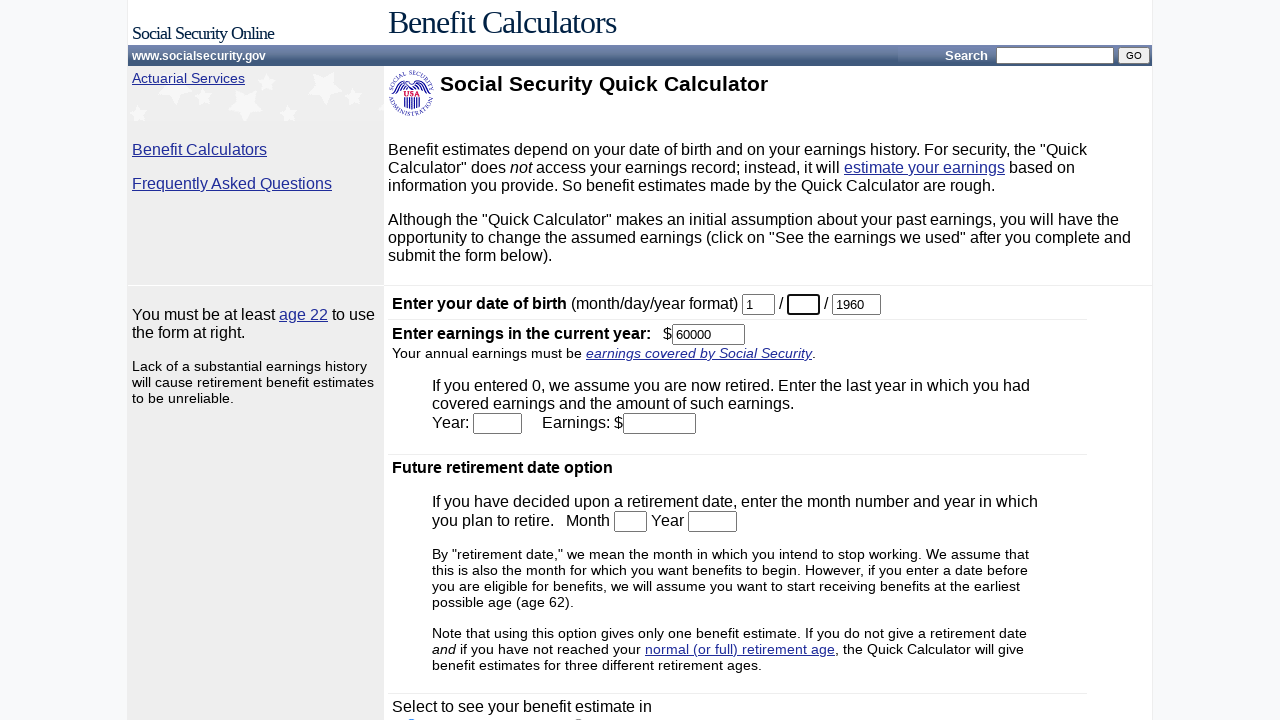

Filled day field with '1' on #day
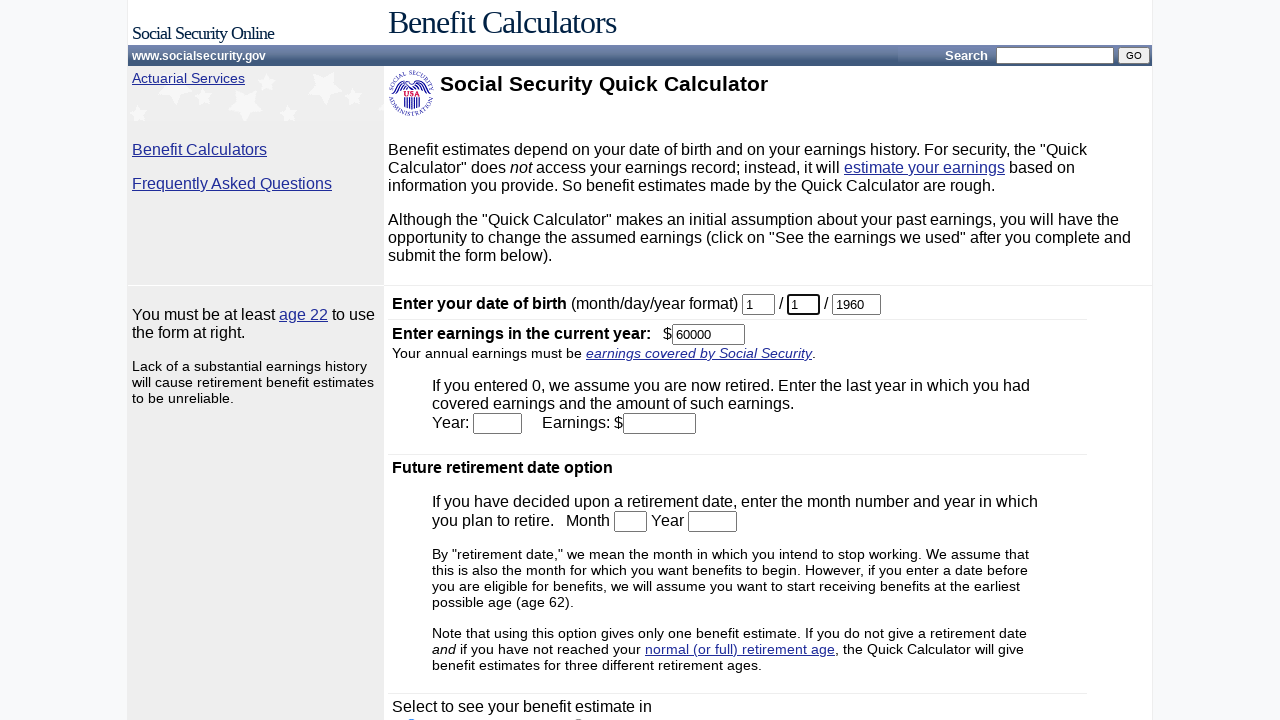

Cleared year field on #year
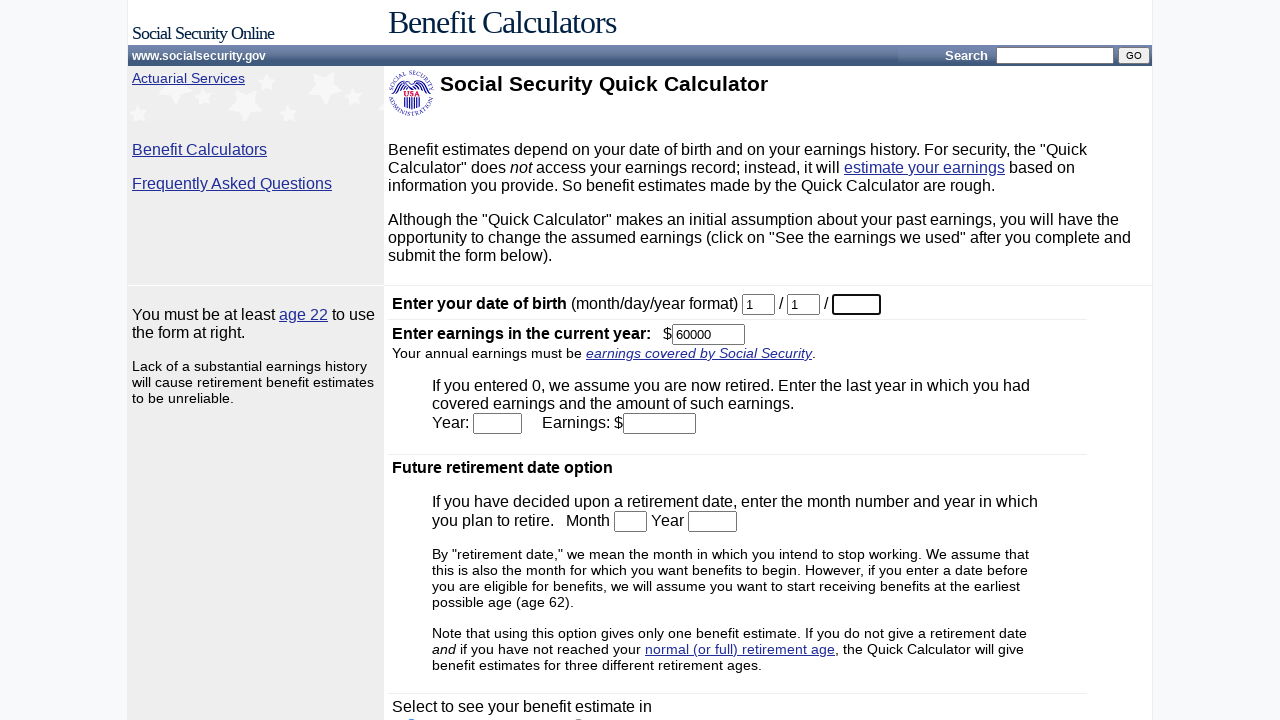

Filled year field with '1970' on #year
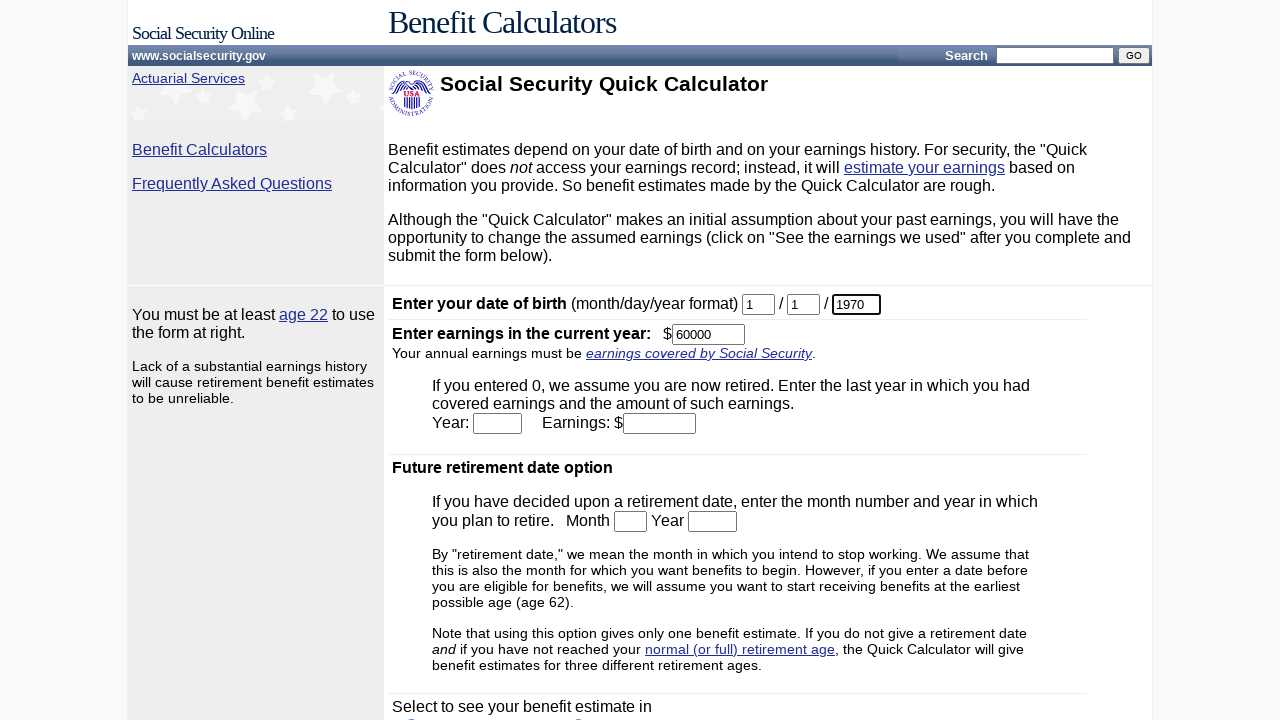

Cleared earnings field on #earnings
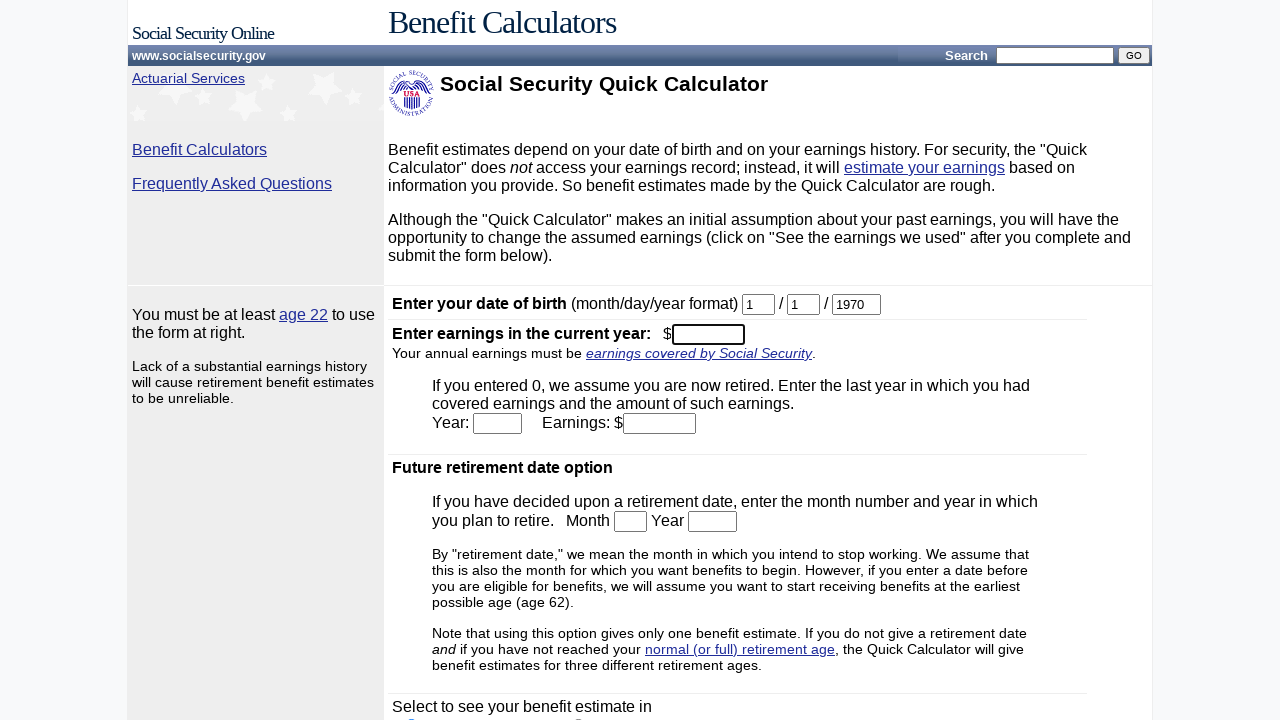

Filled earnings field with '310000' on #earnings
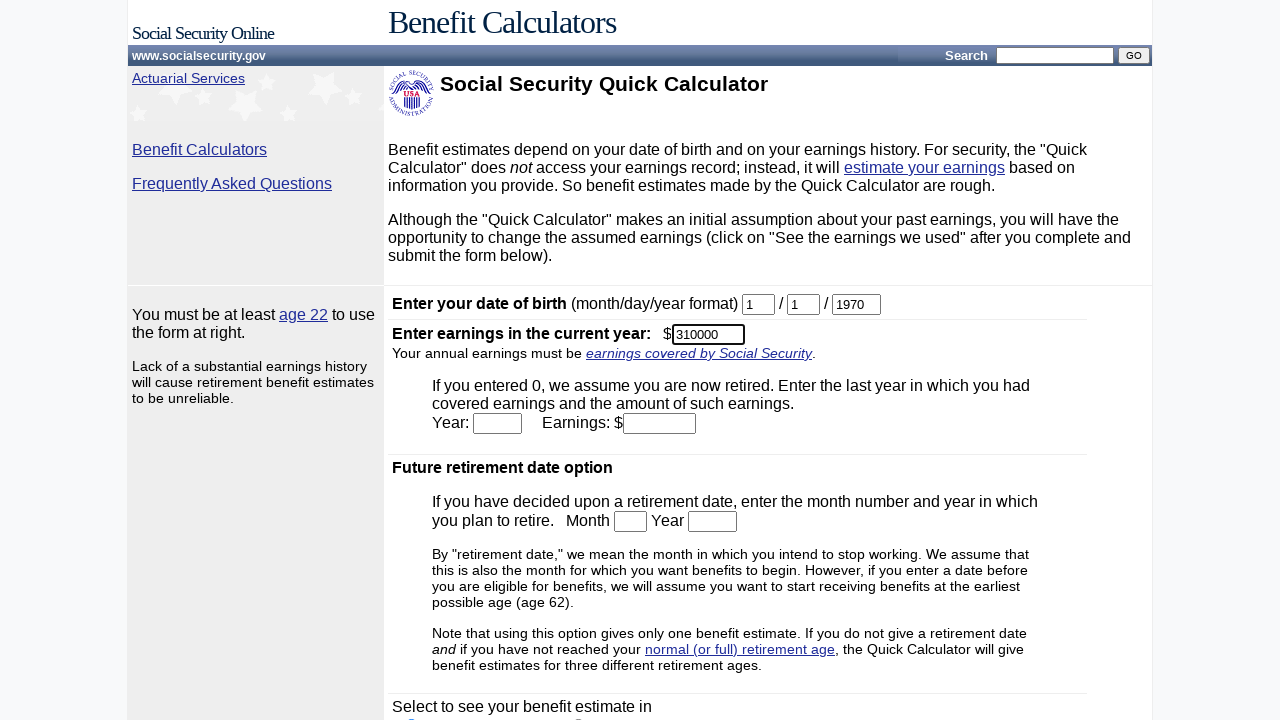

Clicked submit button to calculate benefits for earnings value 310000 at (444, 568) on body > table:nth-child(6) > tbody > tr:nth-child(2) > td:nth-child(2) > form > t
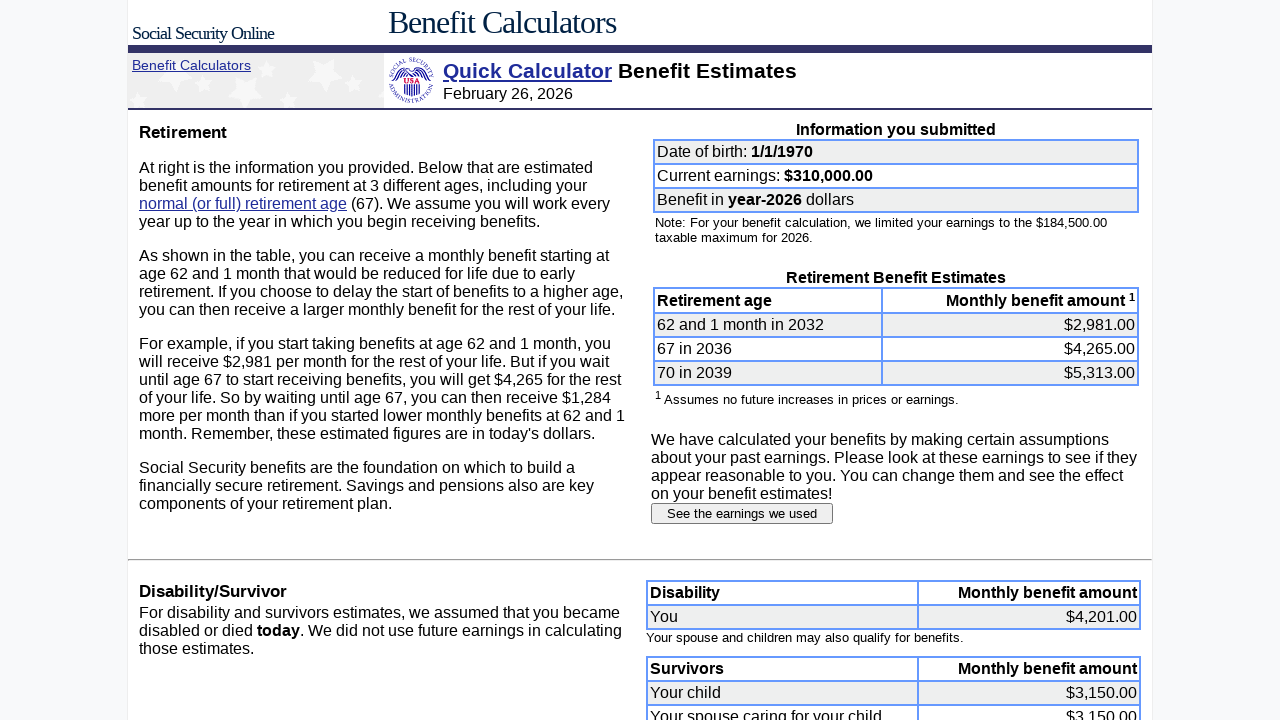

Benefit calculation results loaded
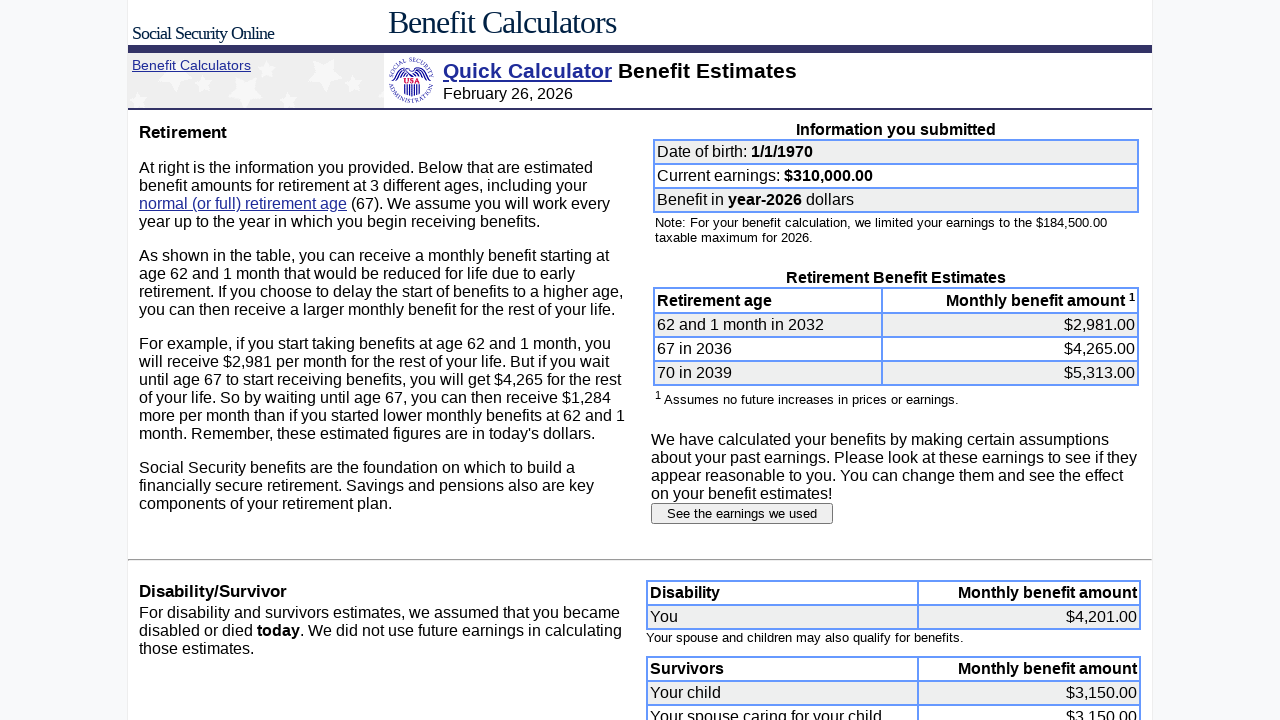

Navigated to Social Security Quick Calculator for earnings value 320000
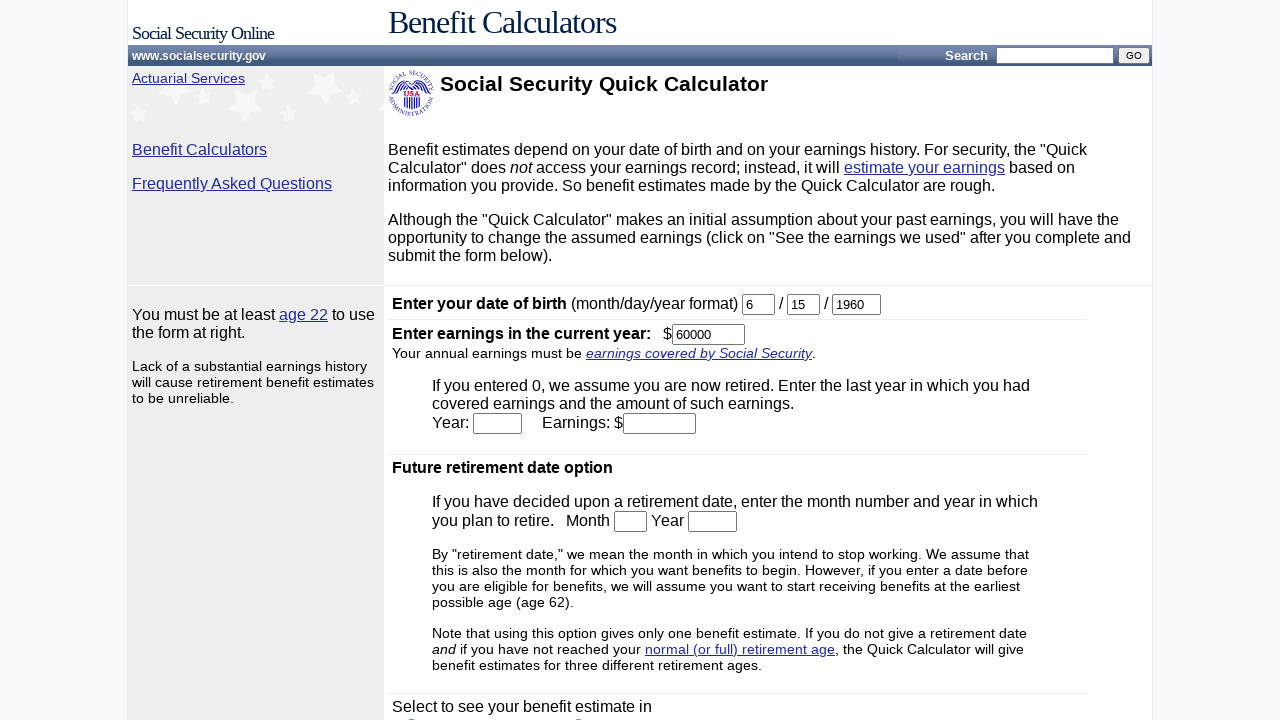

Cleared month field on #month
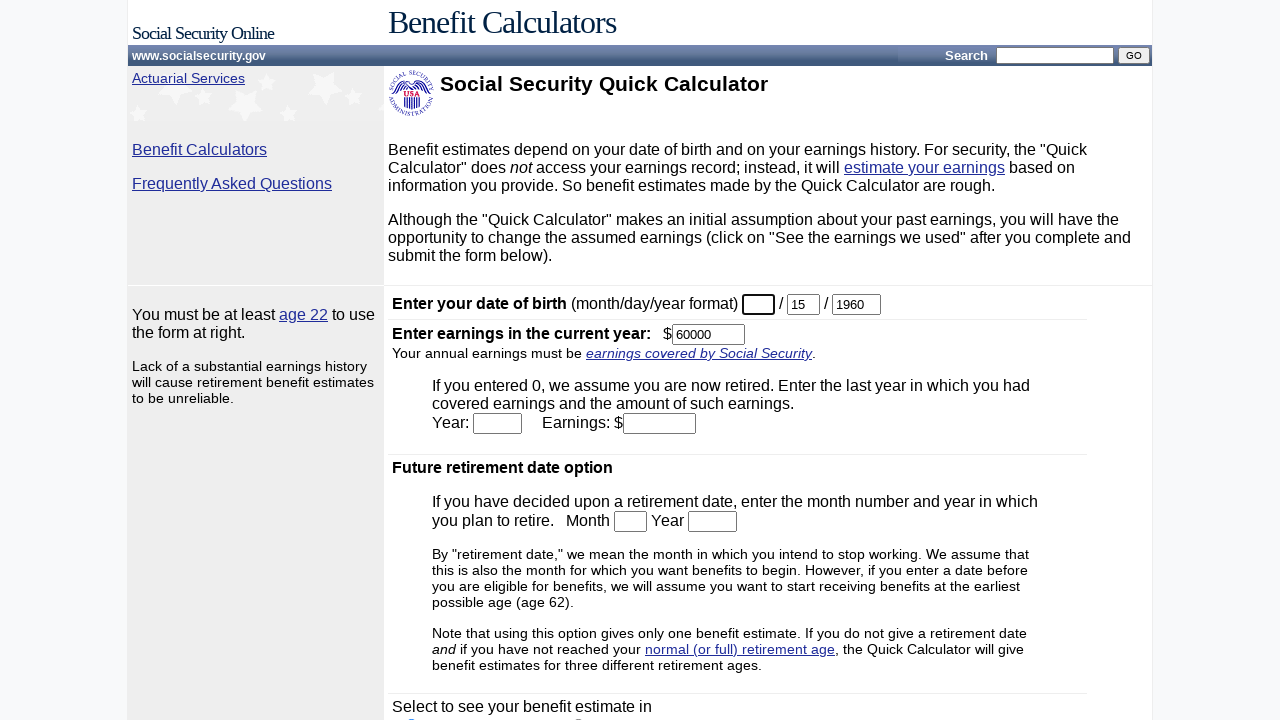

Filled month field with '1' on #month
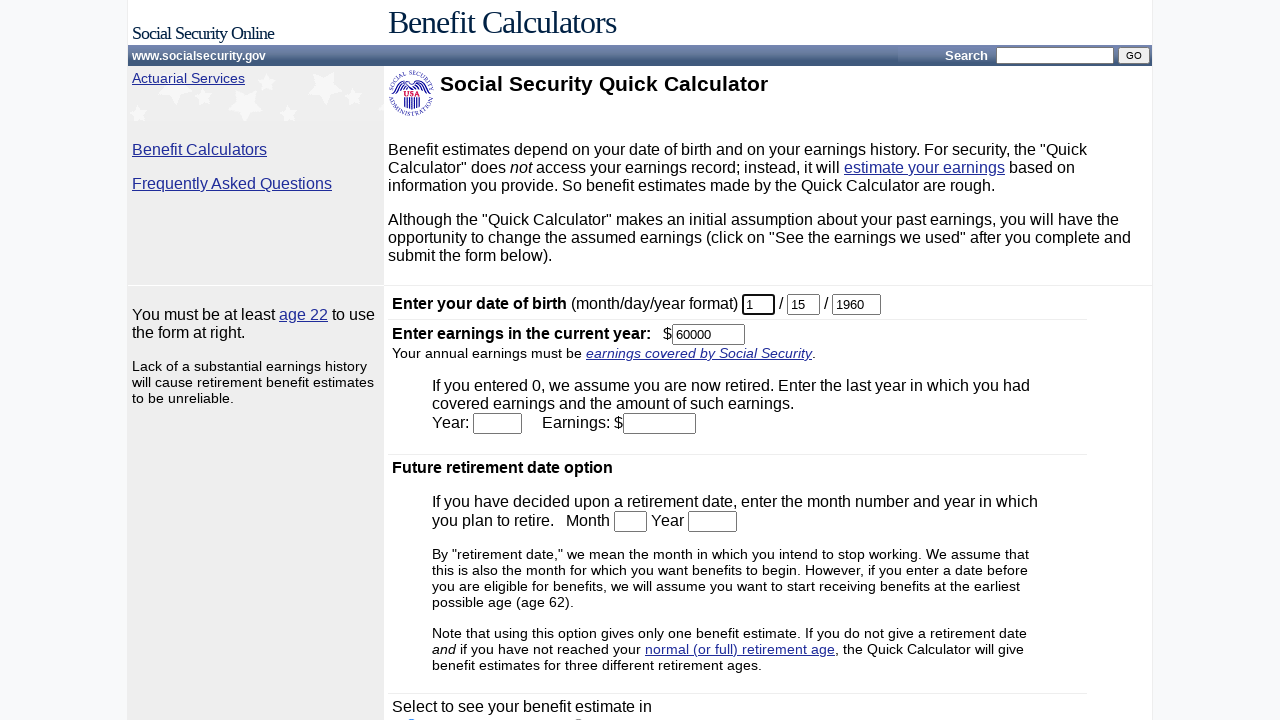

Cleared day field on #day
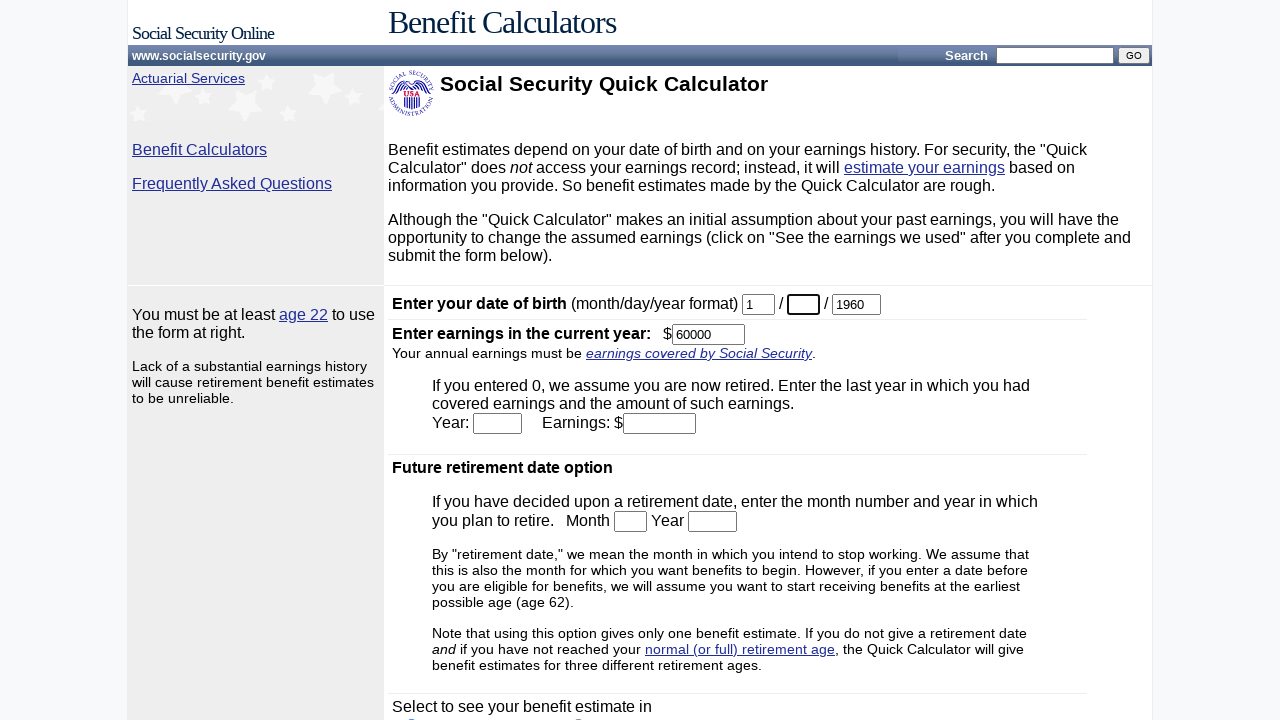

Filled day field with '1' on #day
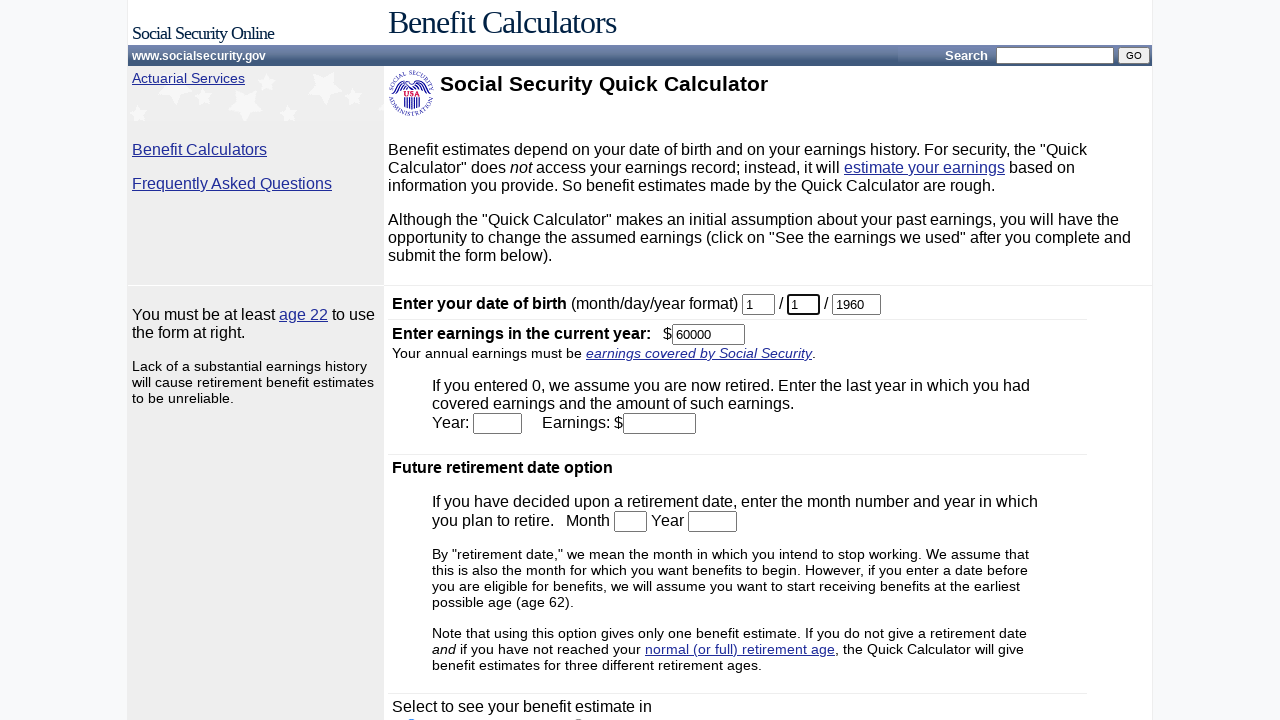

Cleared year field on #year
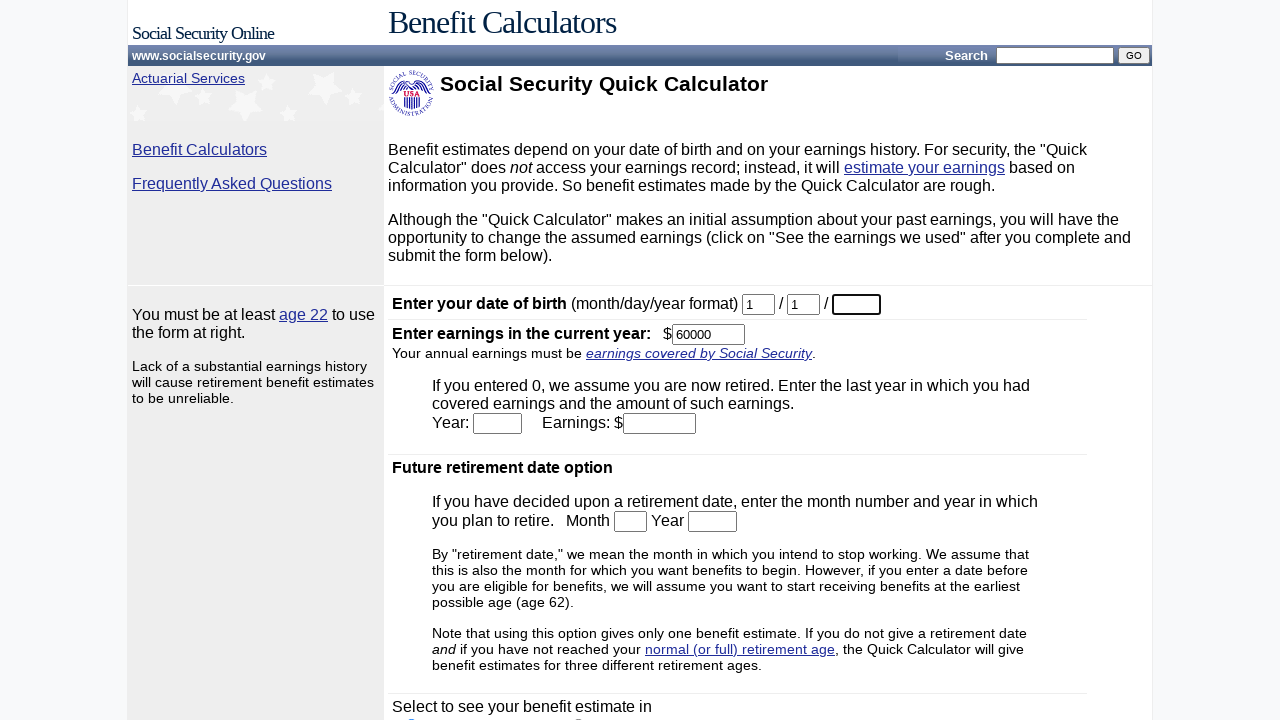

Filled year field with '1970' on #year
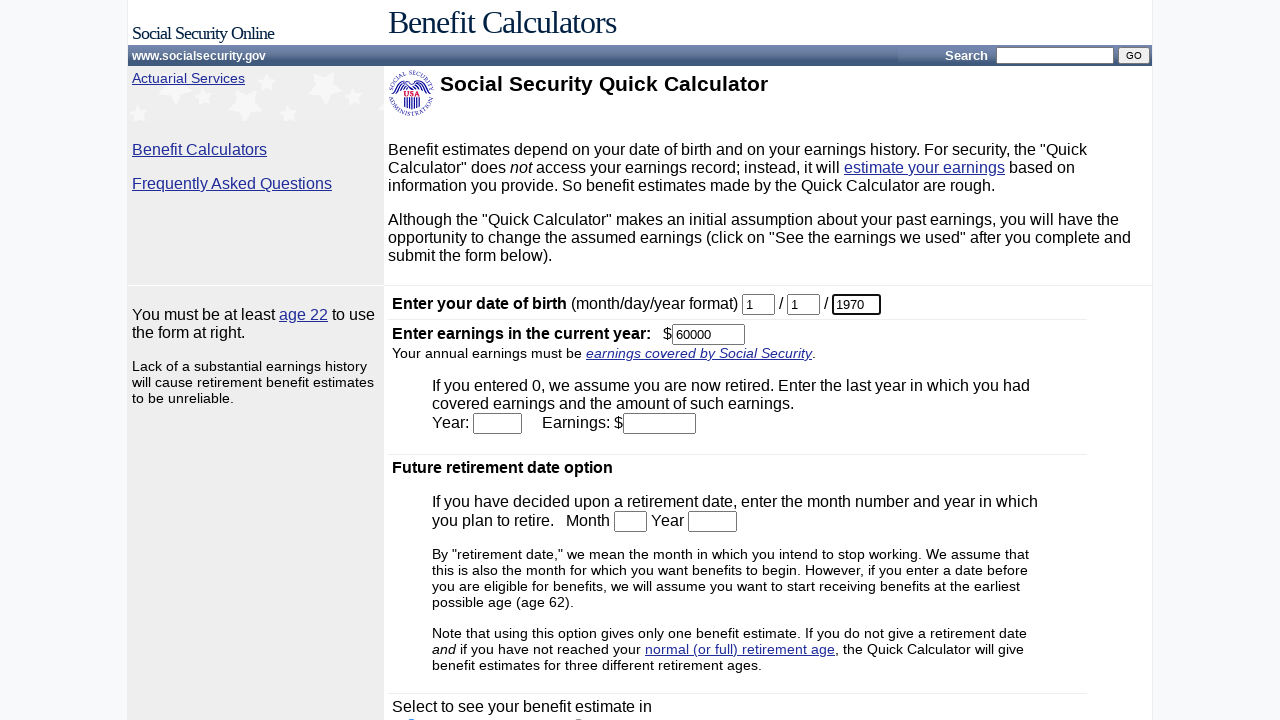

Cleared earnings field on #earnings
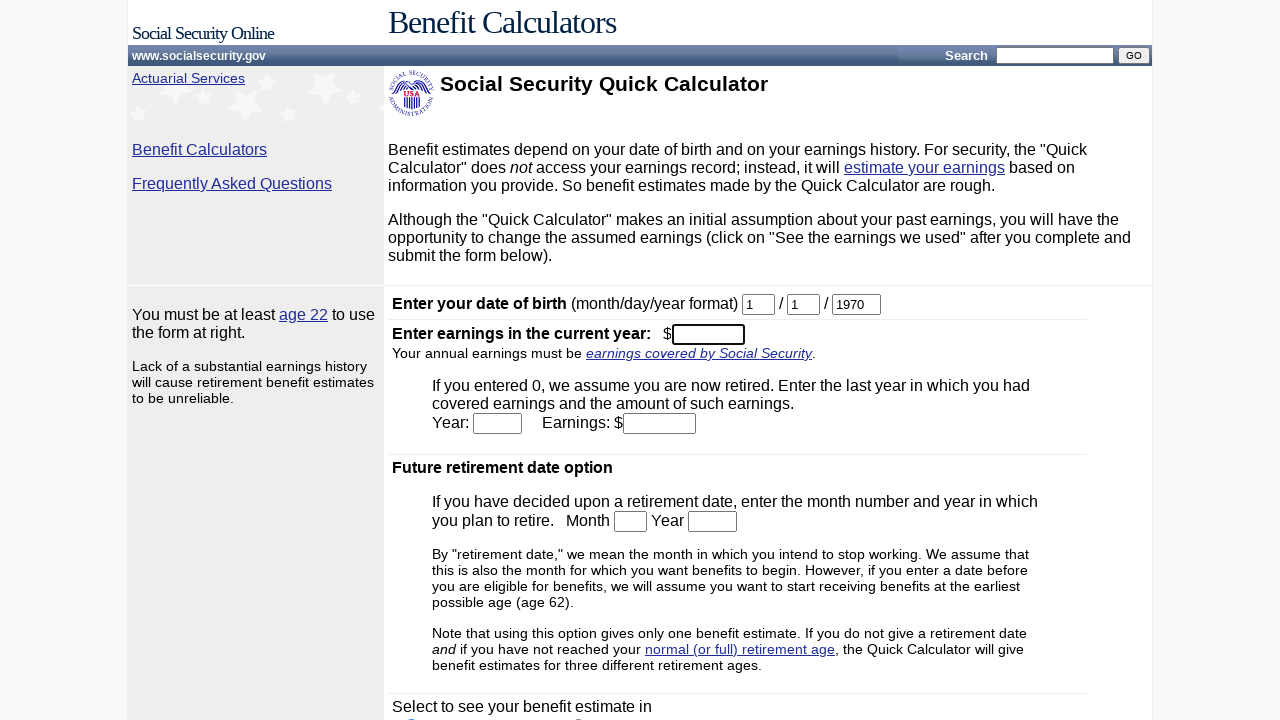

Filled earnings field with '320000' on #earnings
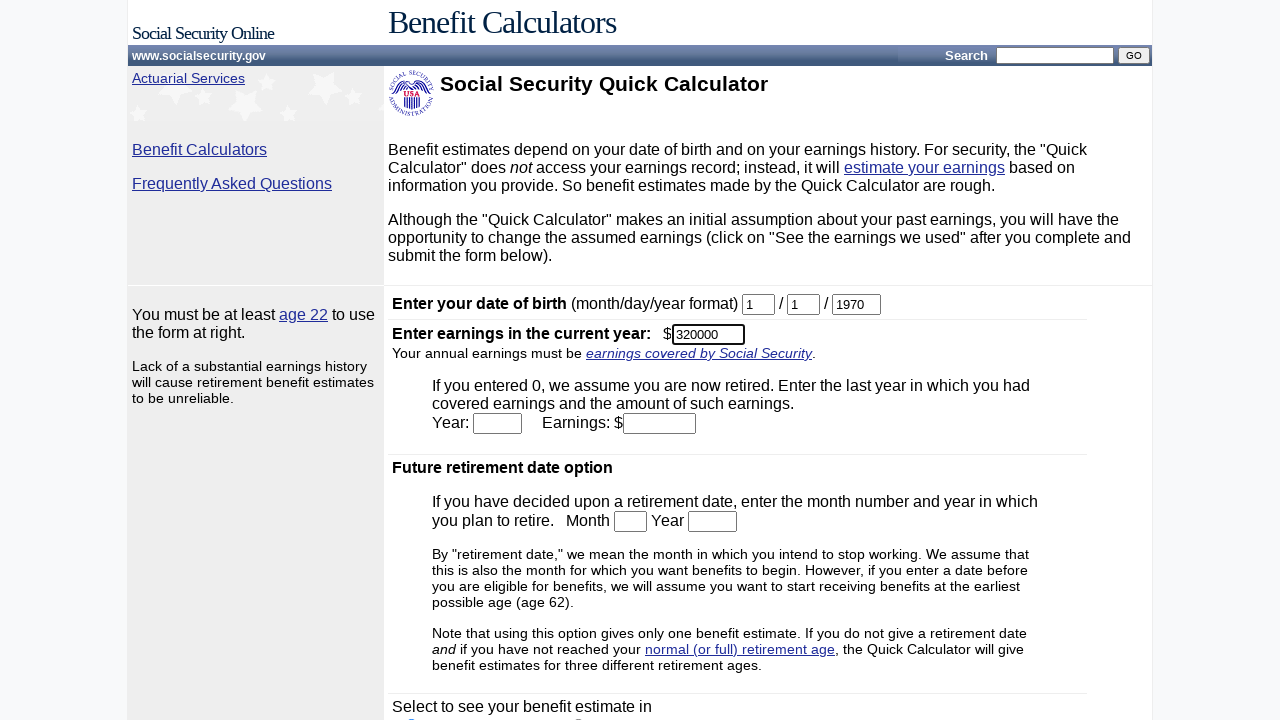

Clicked submit button to calculate benefits for earnings value 320000 at (444, 568) on body > table:nth-child(6) > tbody > tr:nth-child(2) > td:nth-child(2) > form > t
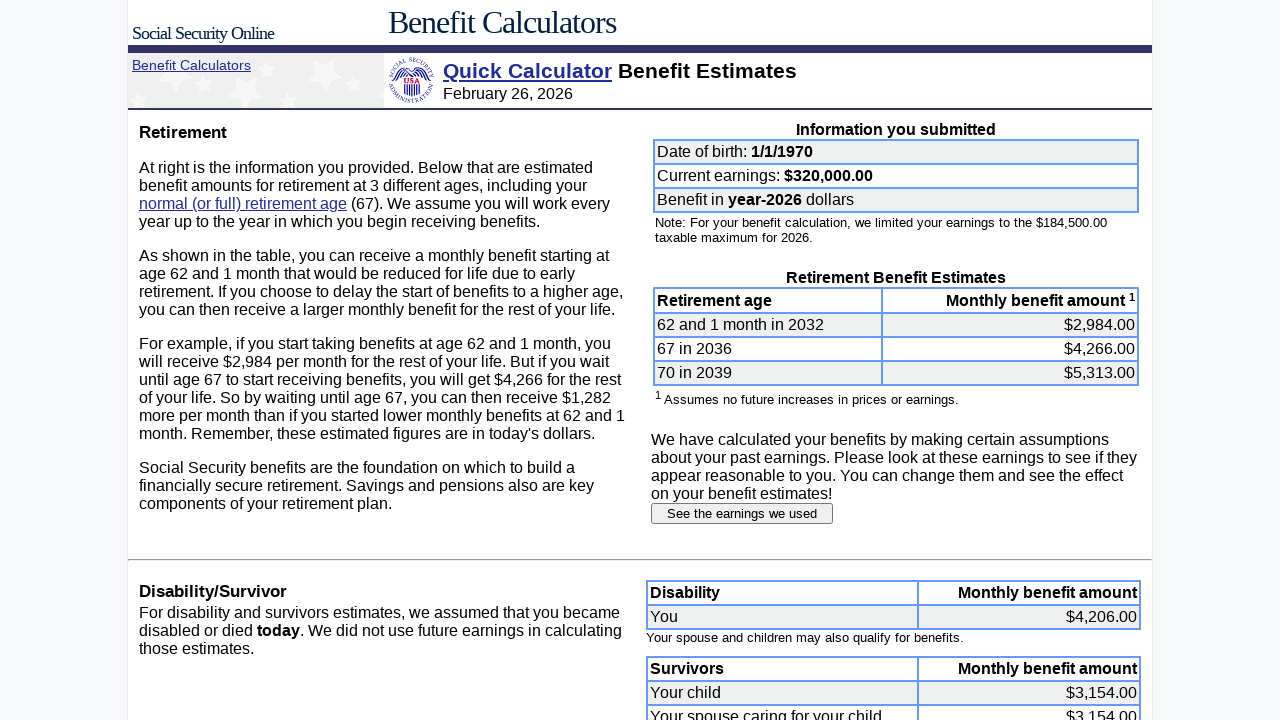

Benefit calculation results loaded
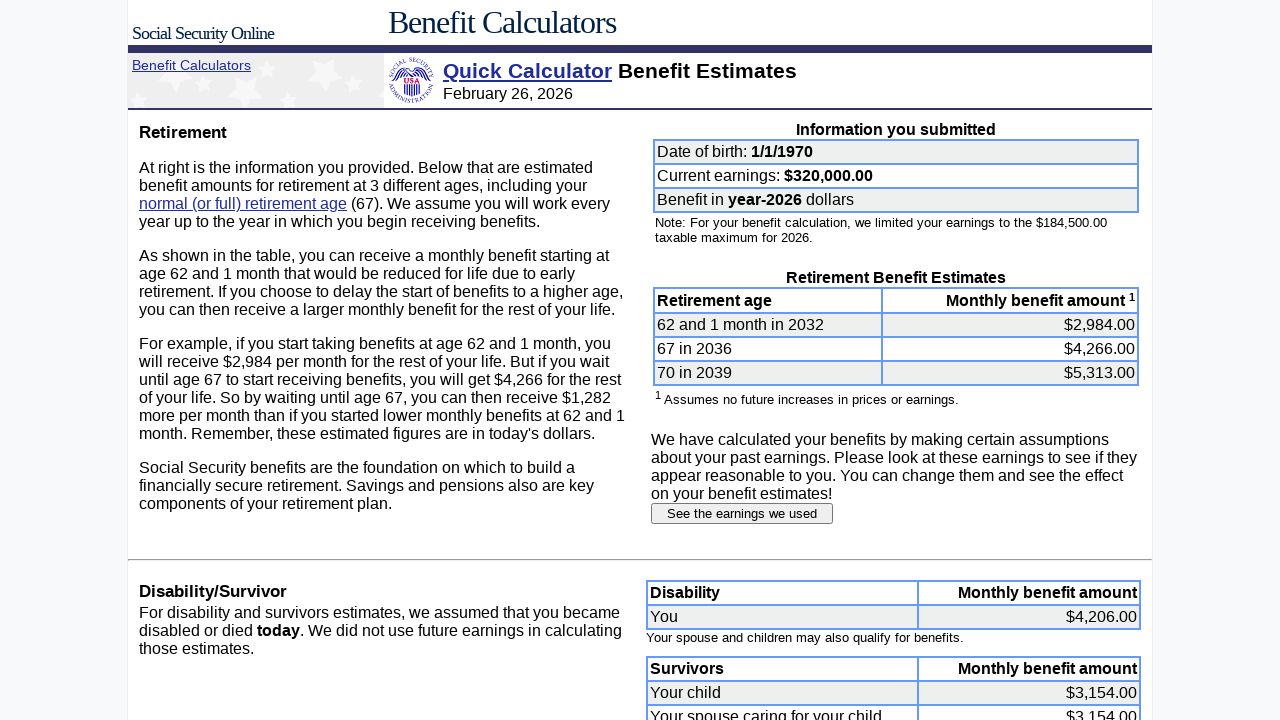

Navigated to Social Security Quick Calculator for earnings value 330000
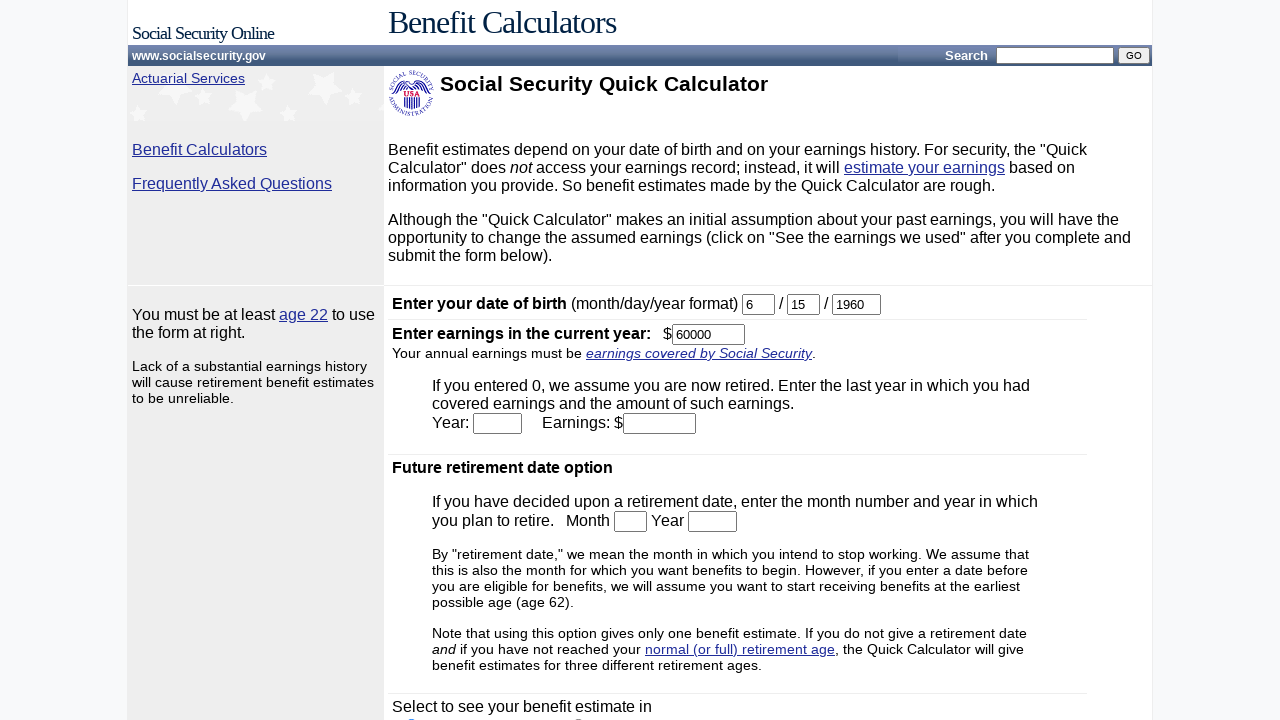

Cleared month field on #month
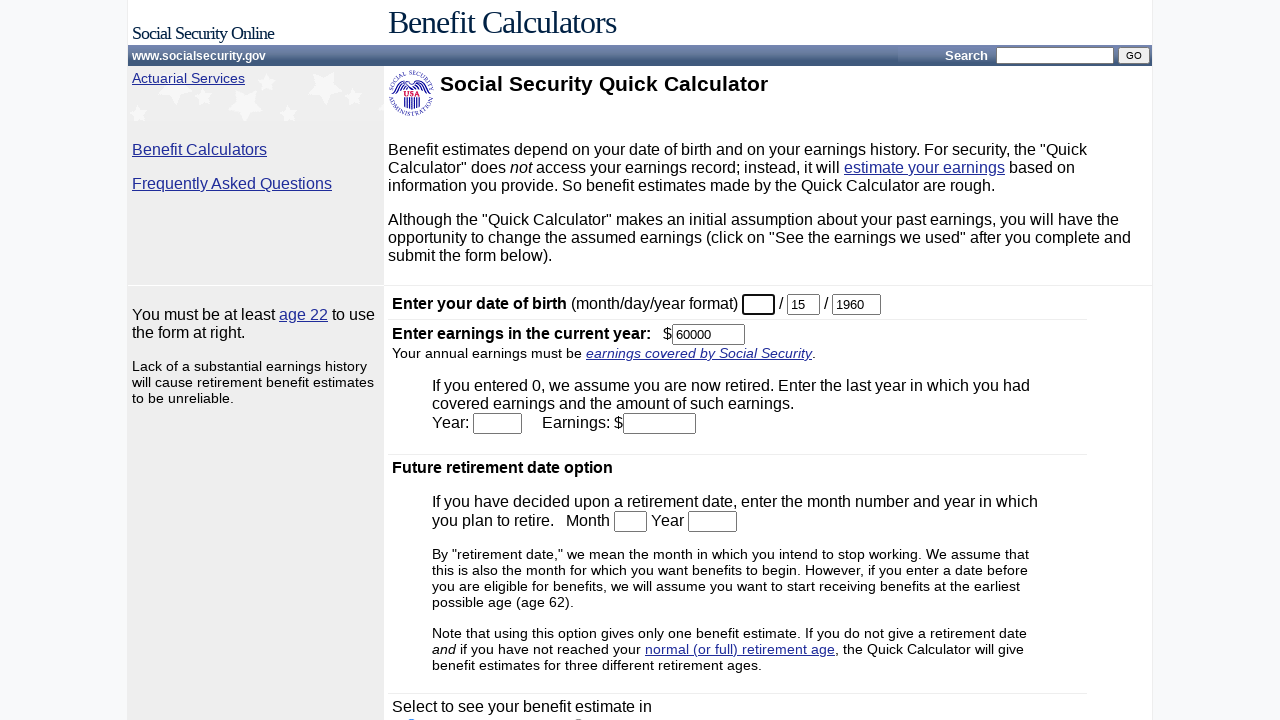

Filled month field with '1' on #month
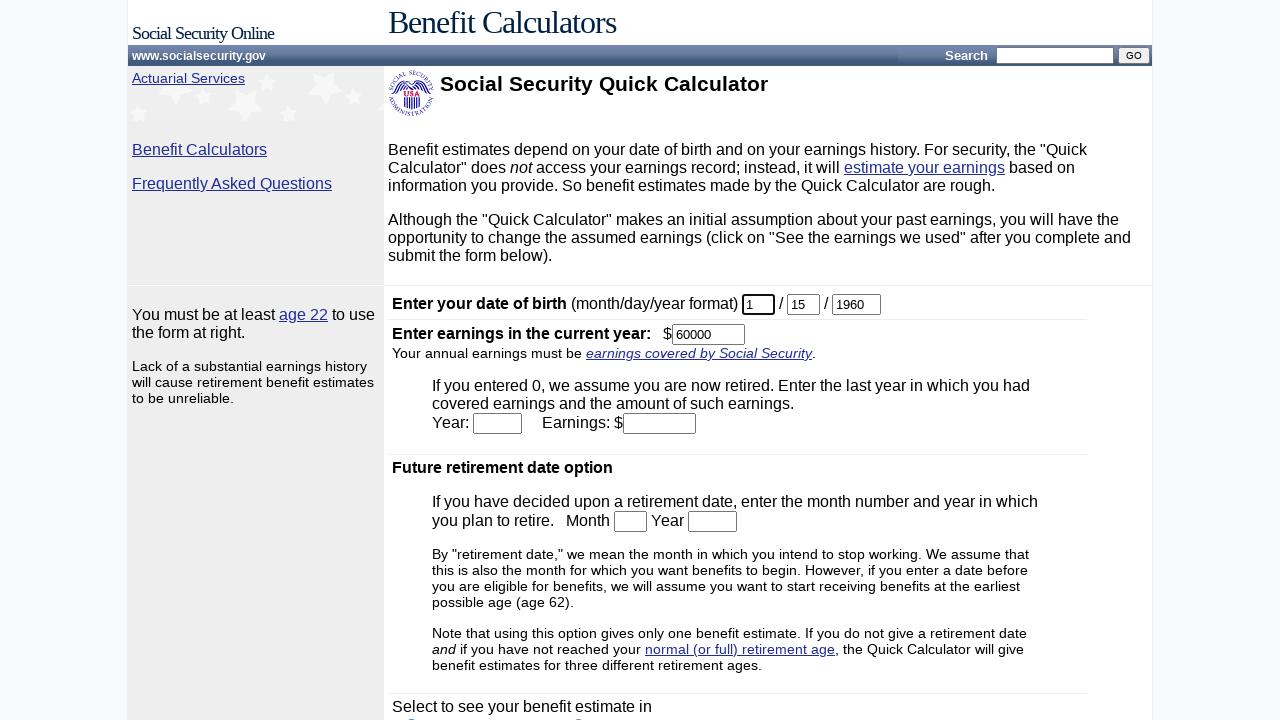

Cleared day field on #day
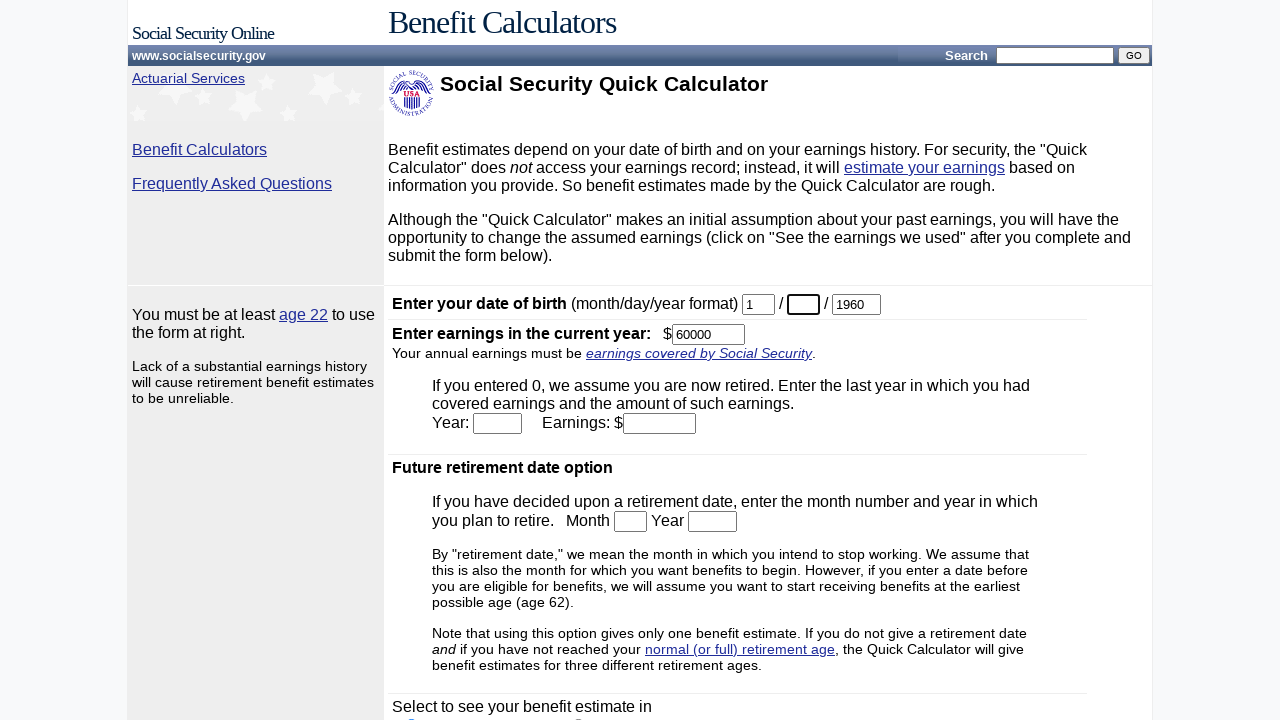

Filled day field with '1' on #day
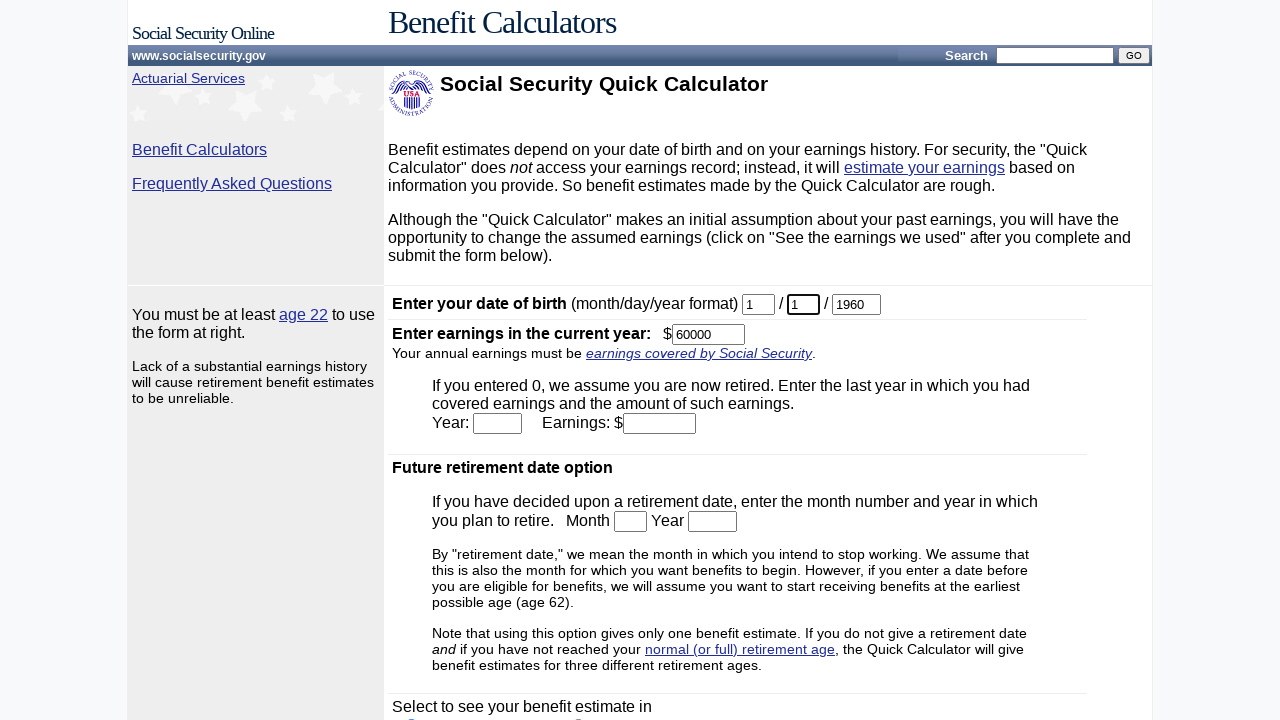

Cleared year field on #year
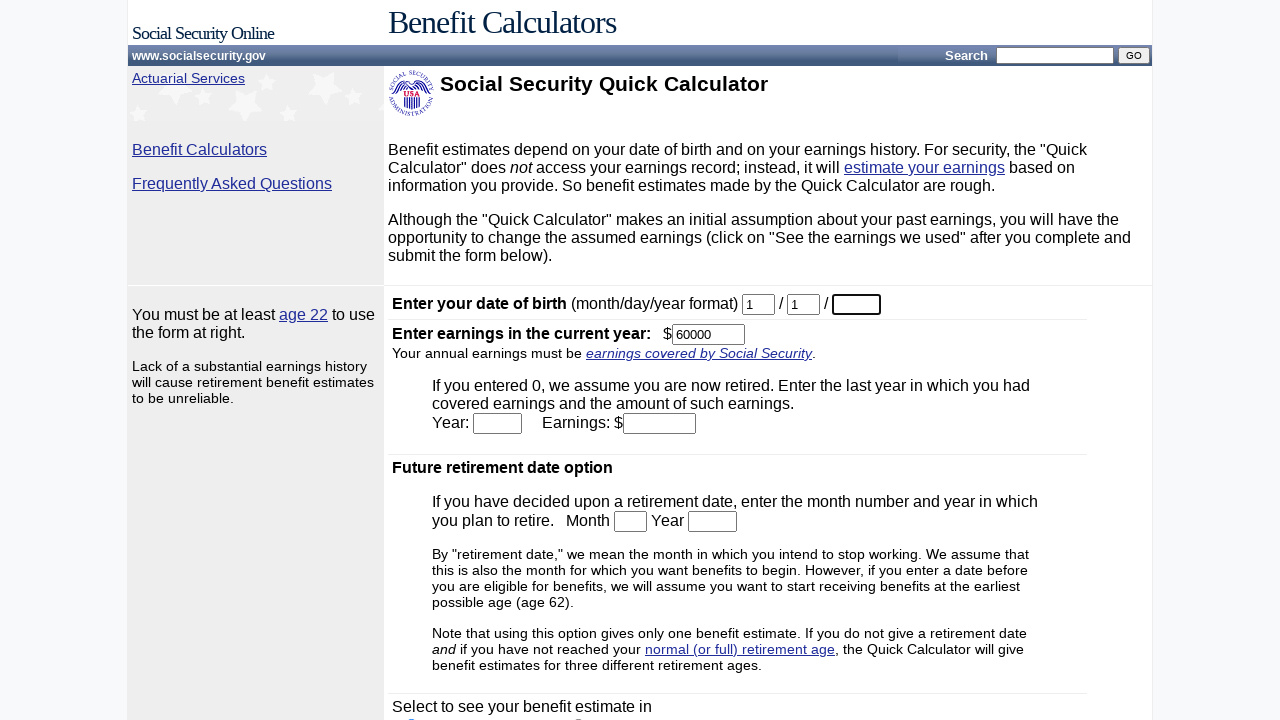

Filled year field with '1970' on #year
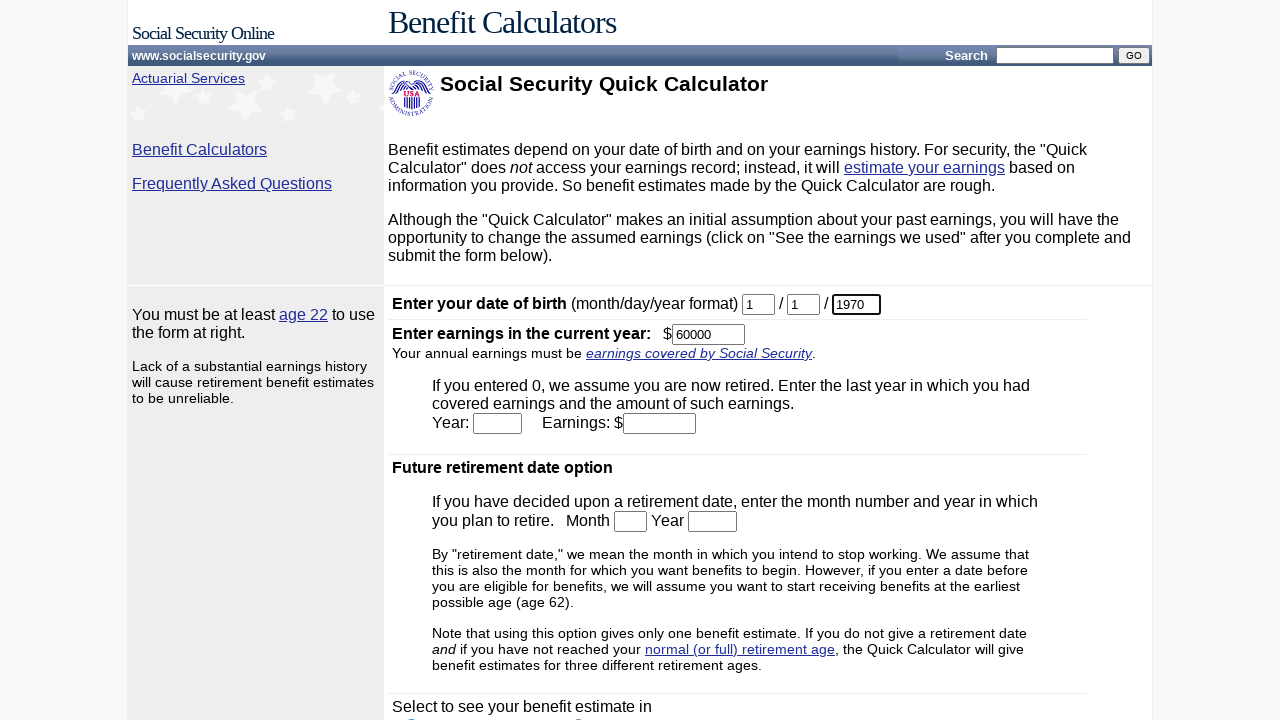

Cleared earnings field on #earnings
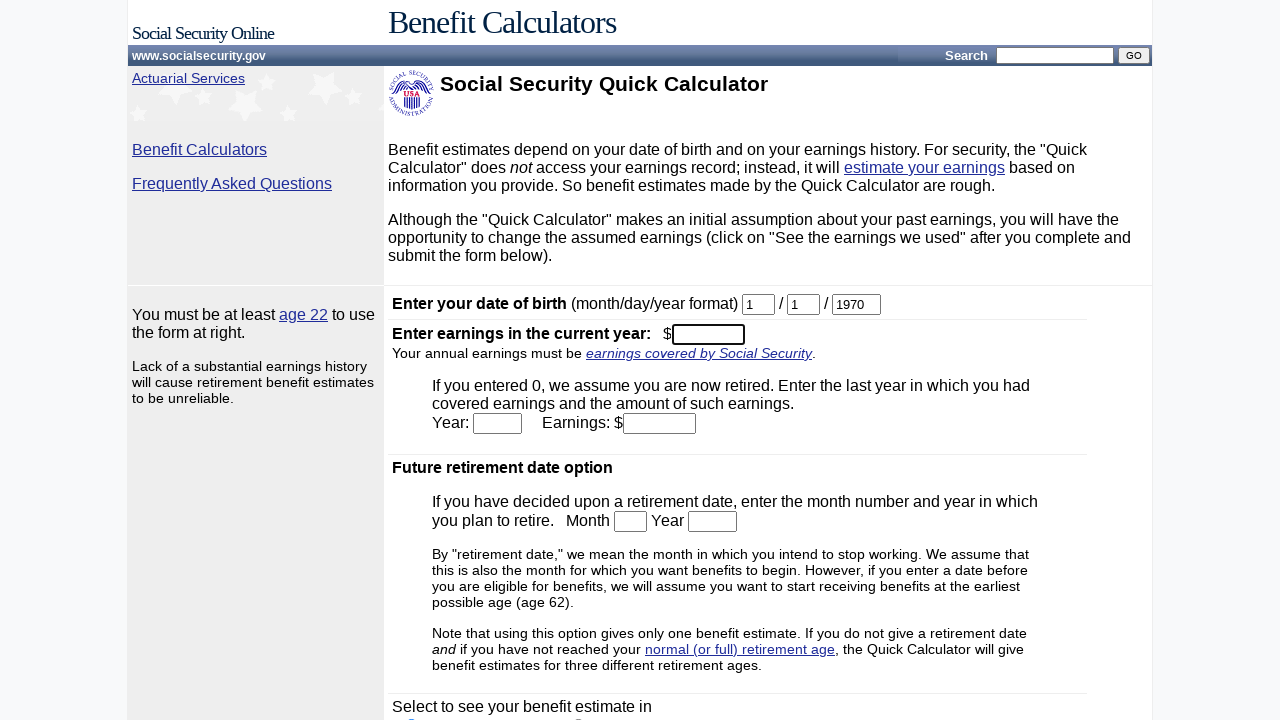

Filled earnings field with '330000' on #earnings
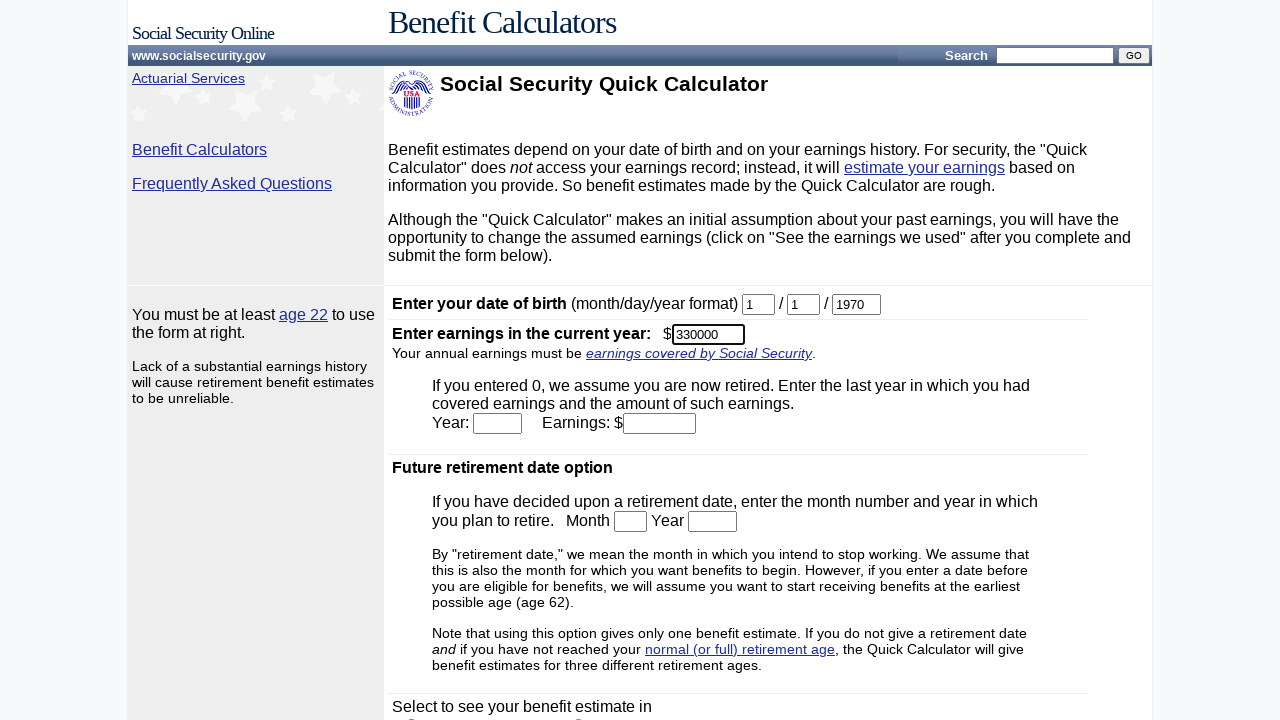

Clicked submit button to calculate benefits for earnings value 330000 at (444, 568) on body > table:nth-child(6) > tbody > tr:nth-child(2) > td:nth-child(2) > form > t
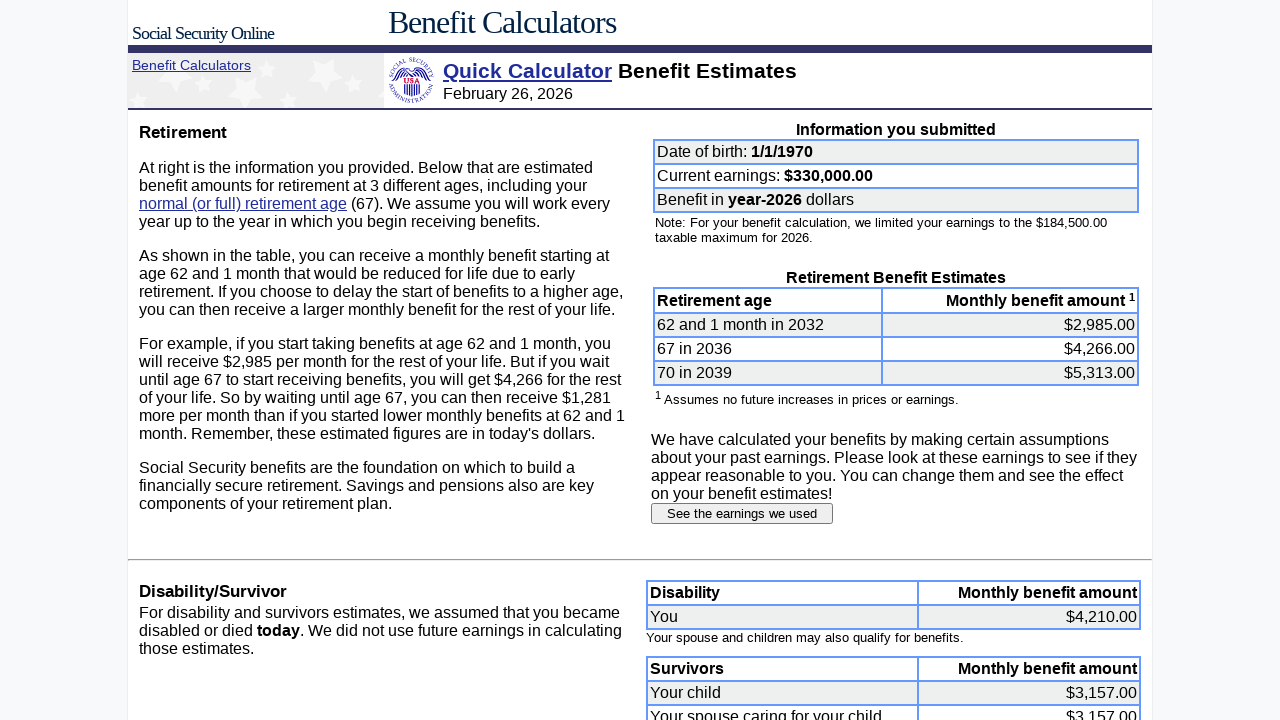

Benefit calculation results loaded
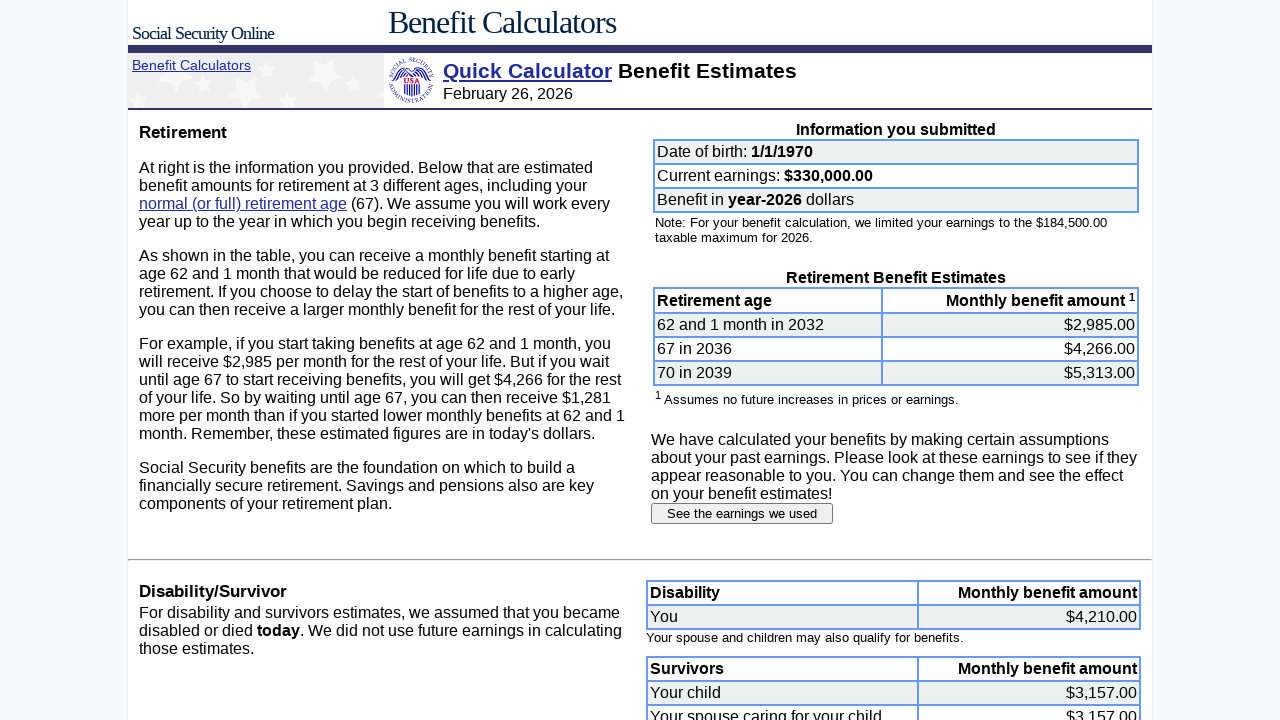

Navigated to Social Security Quick Calculator for earnings value 340000
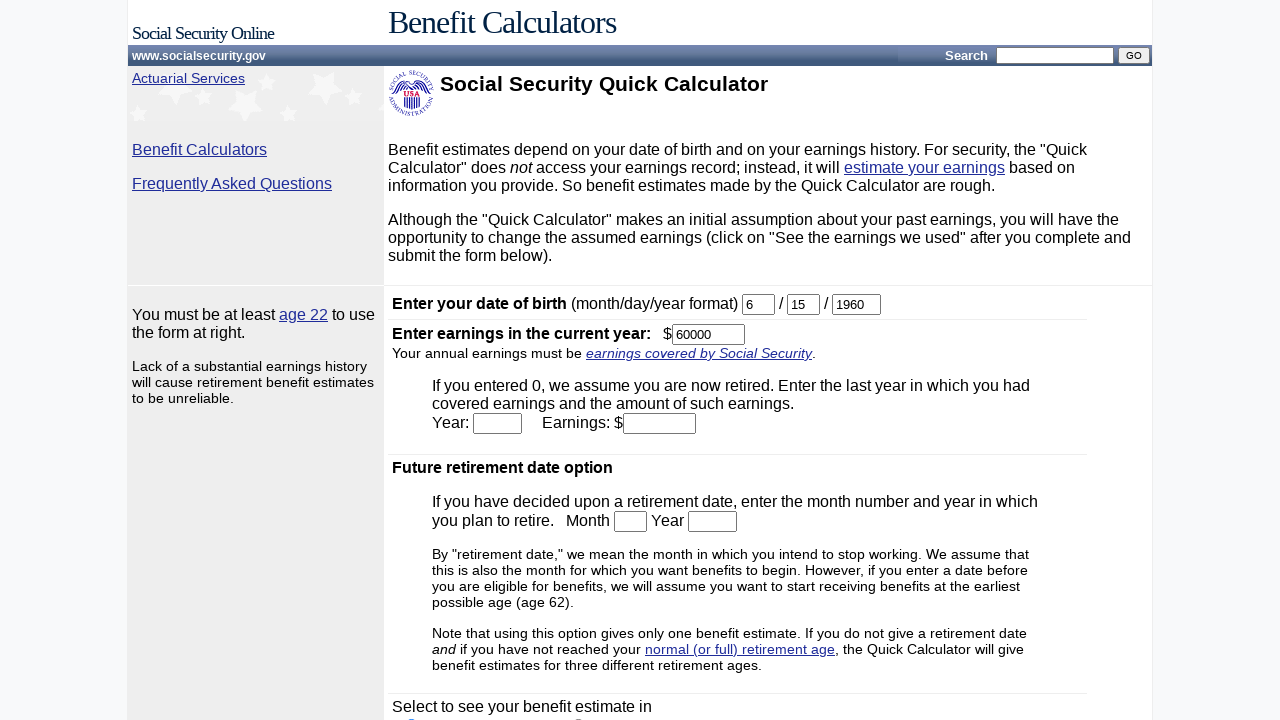

Cleared month field on #month
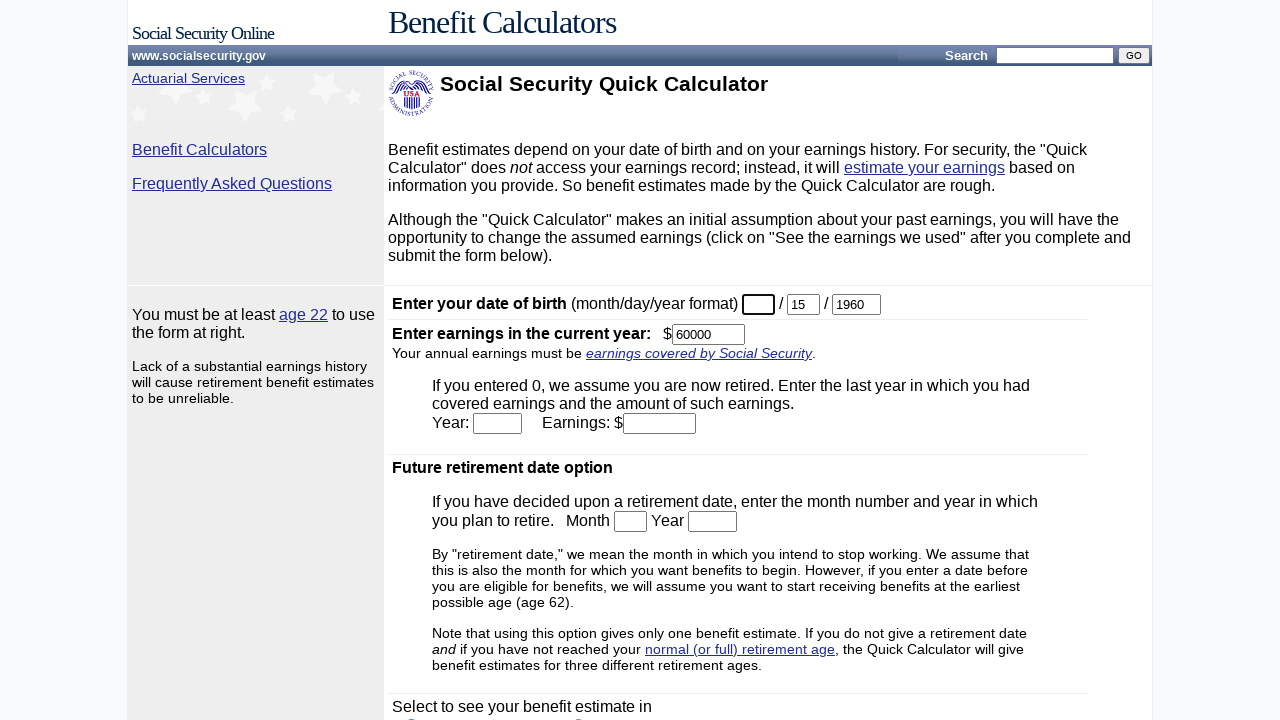

Filled month field with '1' on #month
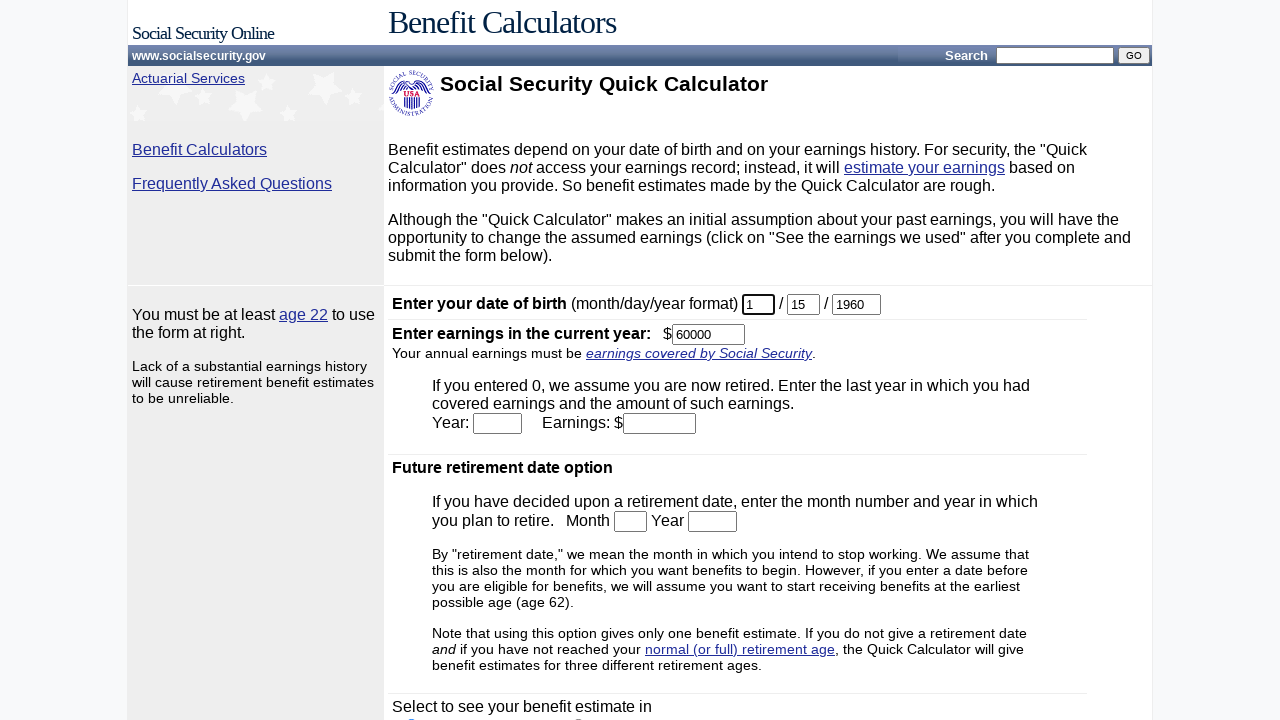

Cleared day field on #day
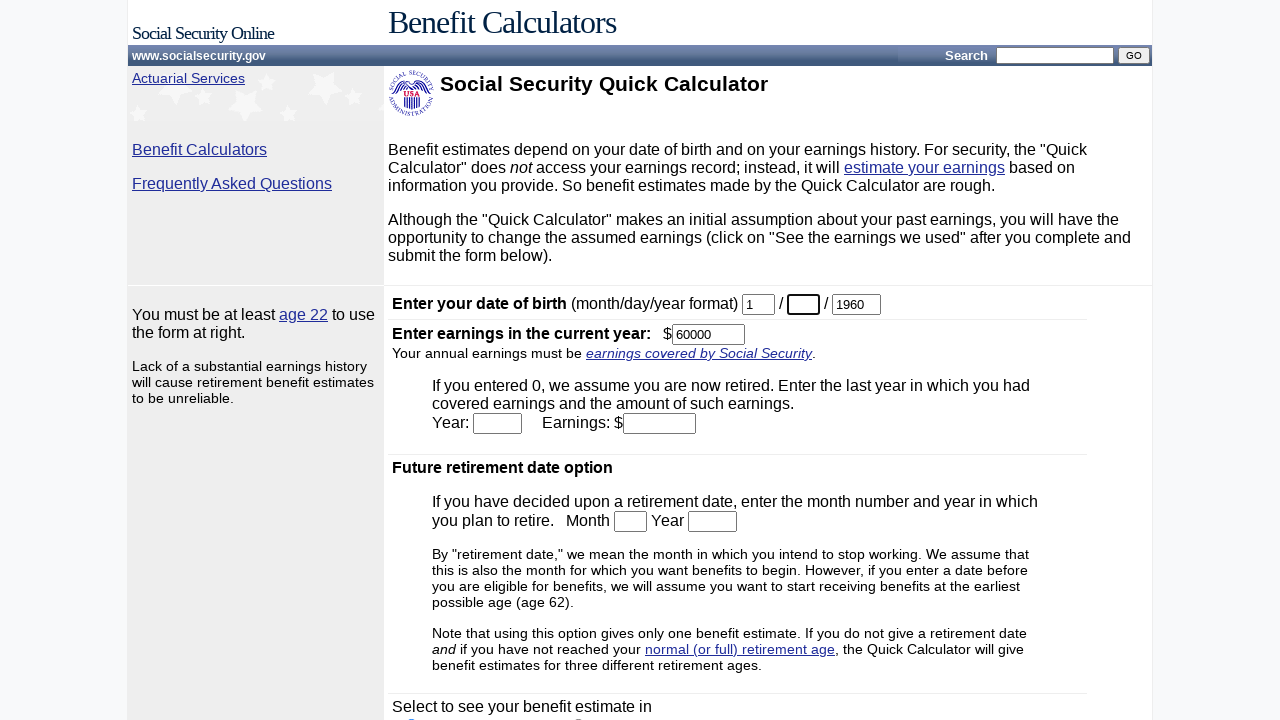

Filled day field with '1' on #day
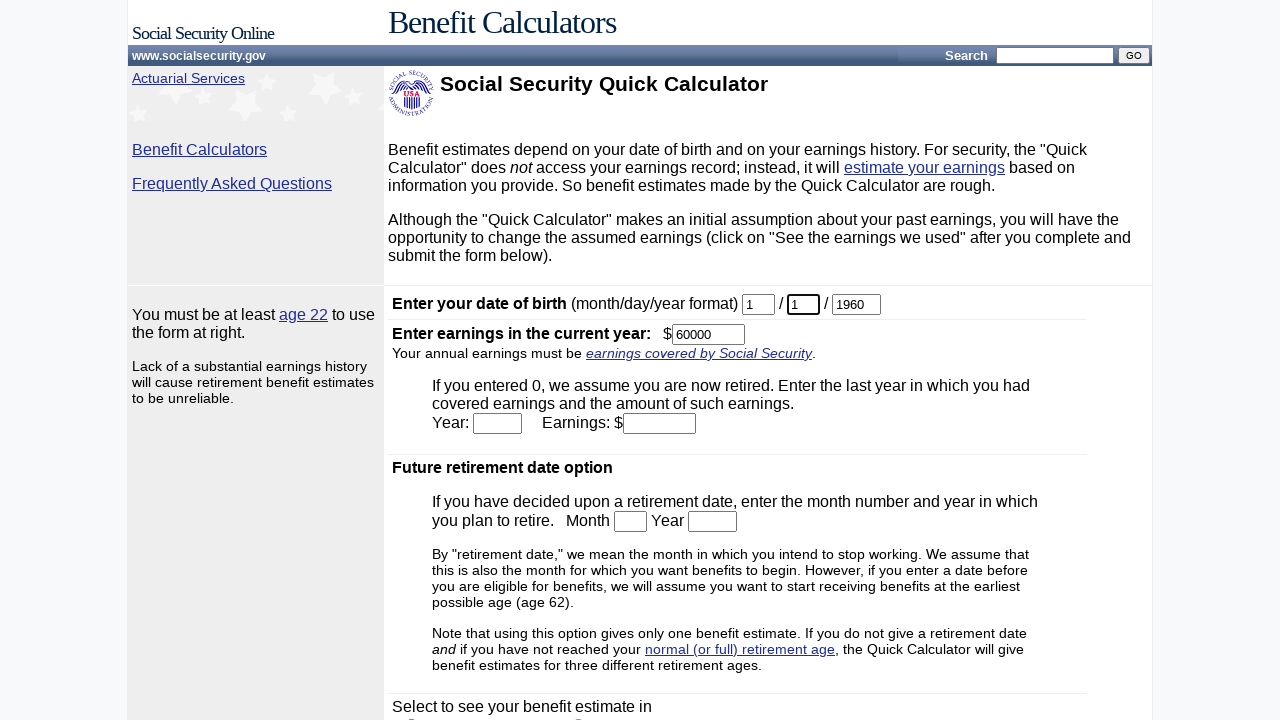

Cleared year field on #year
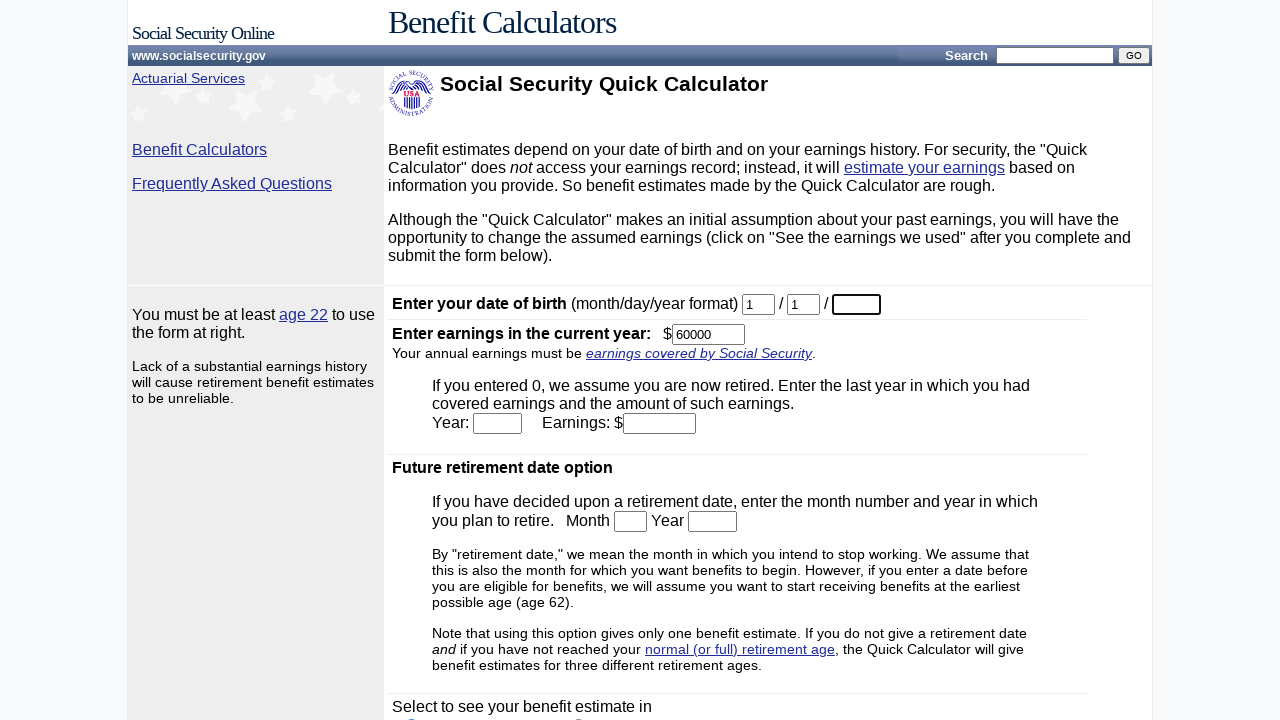

Filled year field with '1970' on #year
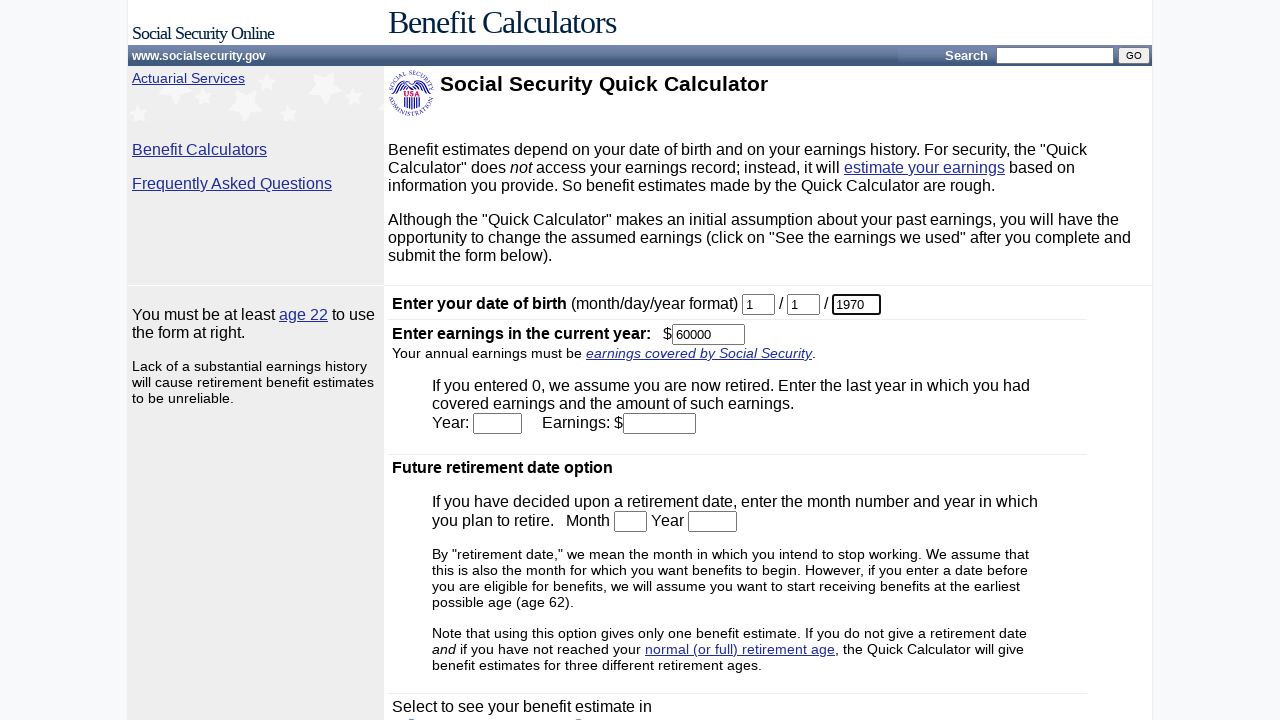

Cleared earnings field on #earnings
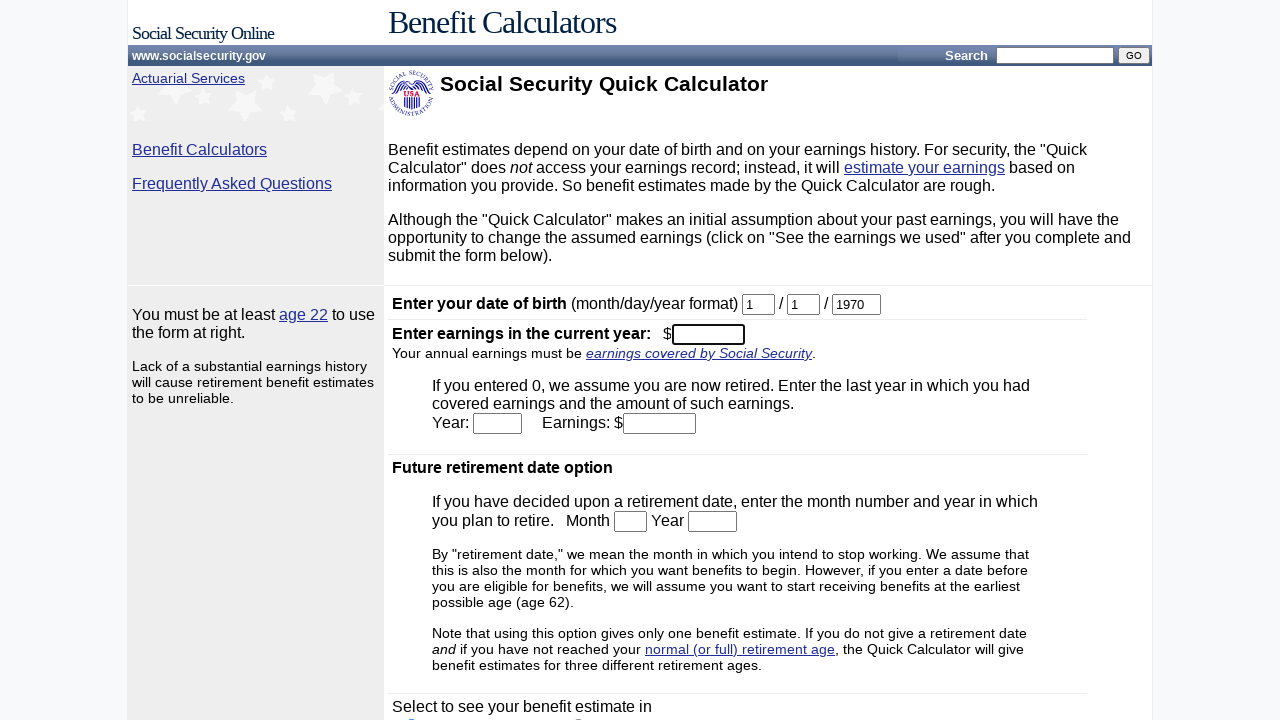

Filled earnings field with '340000' on #earnings
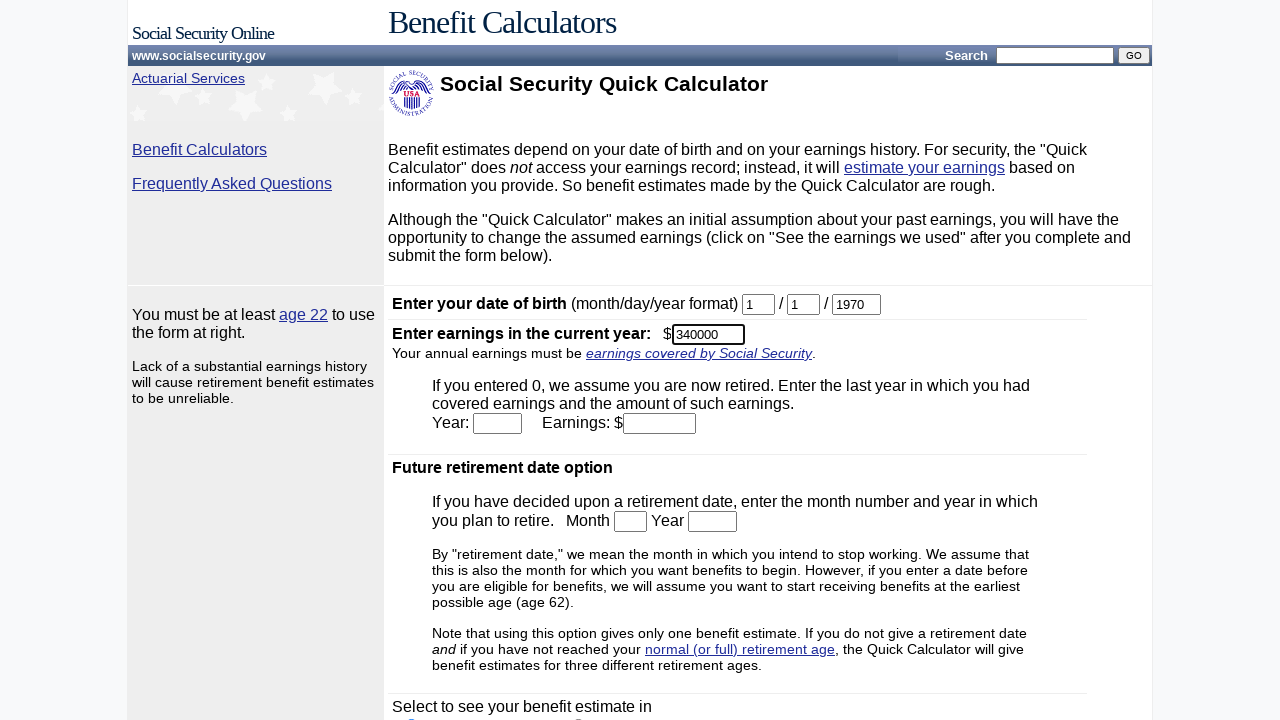

Clicked submit button to calculate benefits for earnings value 340000 at (444, 568) on body > table:nth-child(6) > tbody > tr:nth-child(2) > td:nth-child(2) > form > t
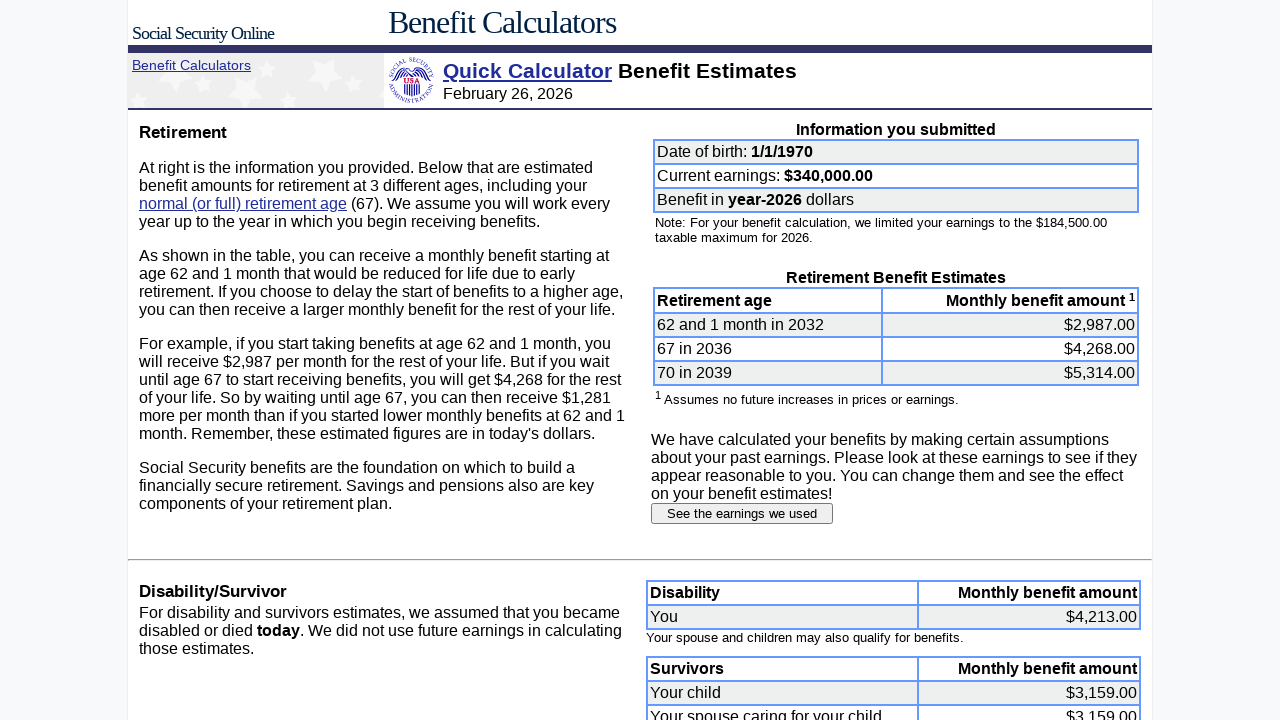

Benefit calculation results loaded
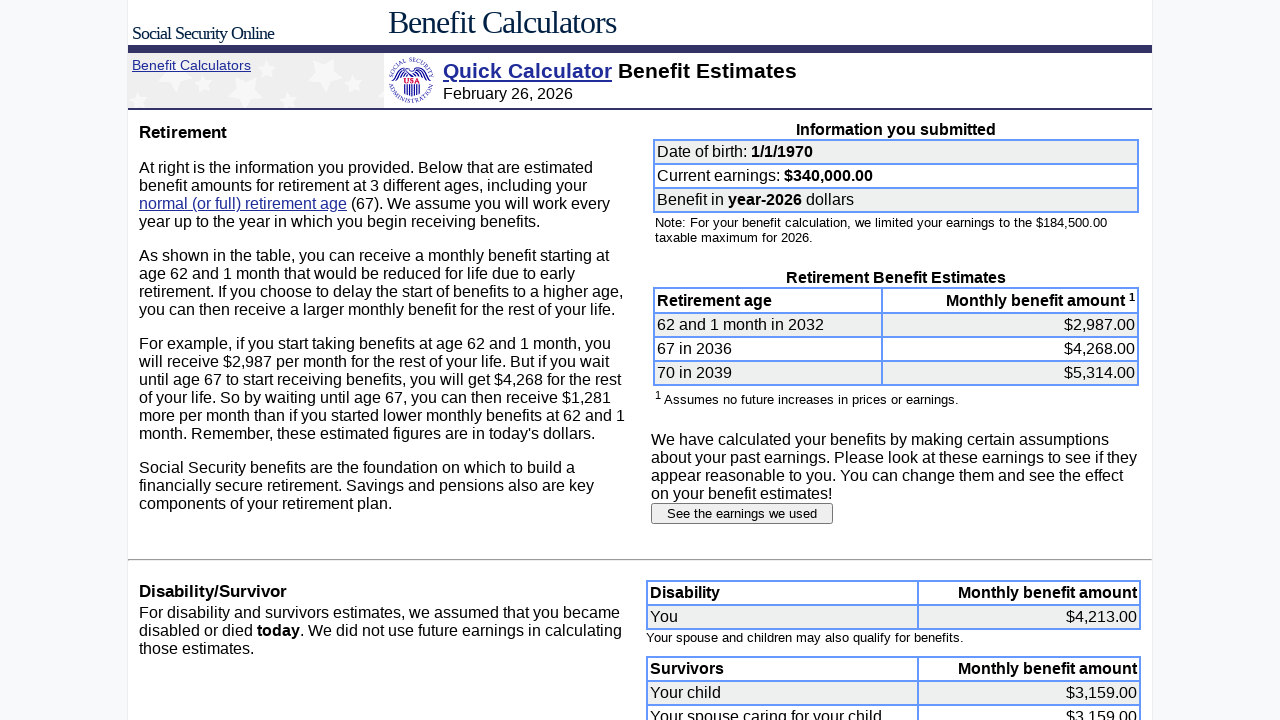

Navigated to Social Security Quick Calculator for earnings value 350000
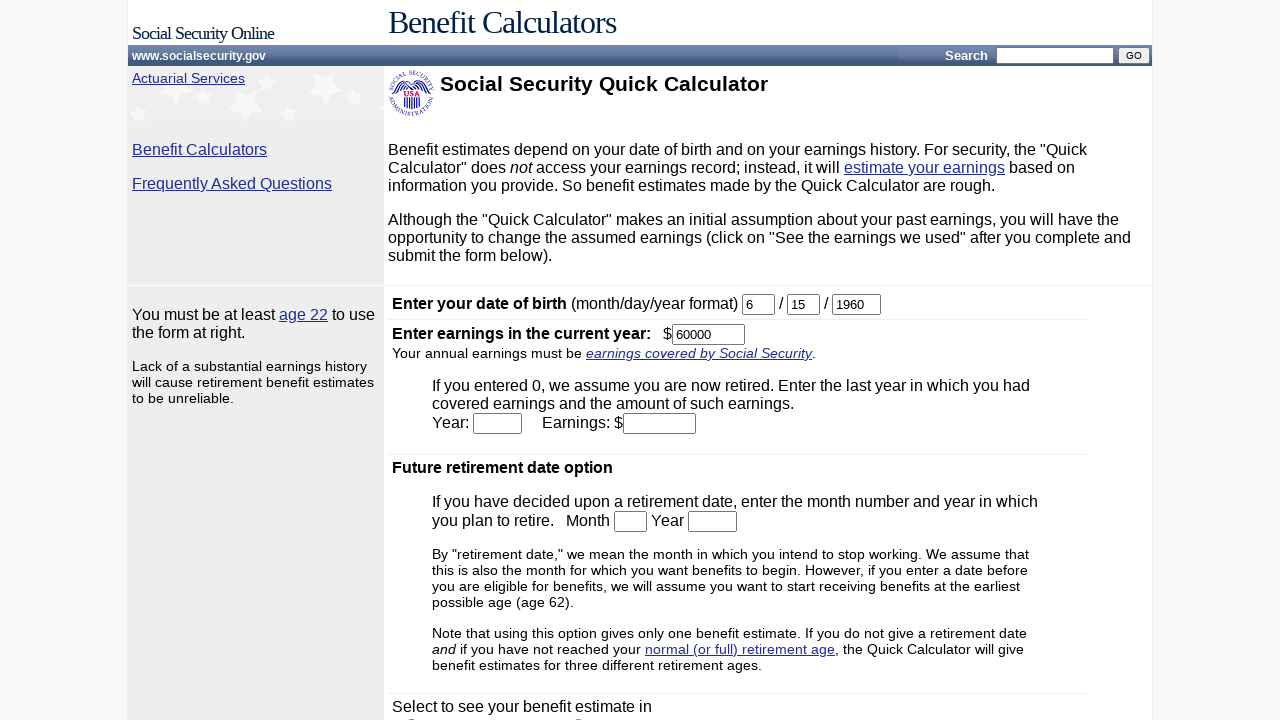

Cleared month field on #month
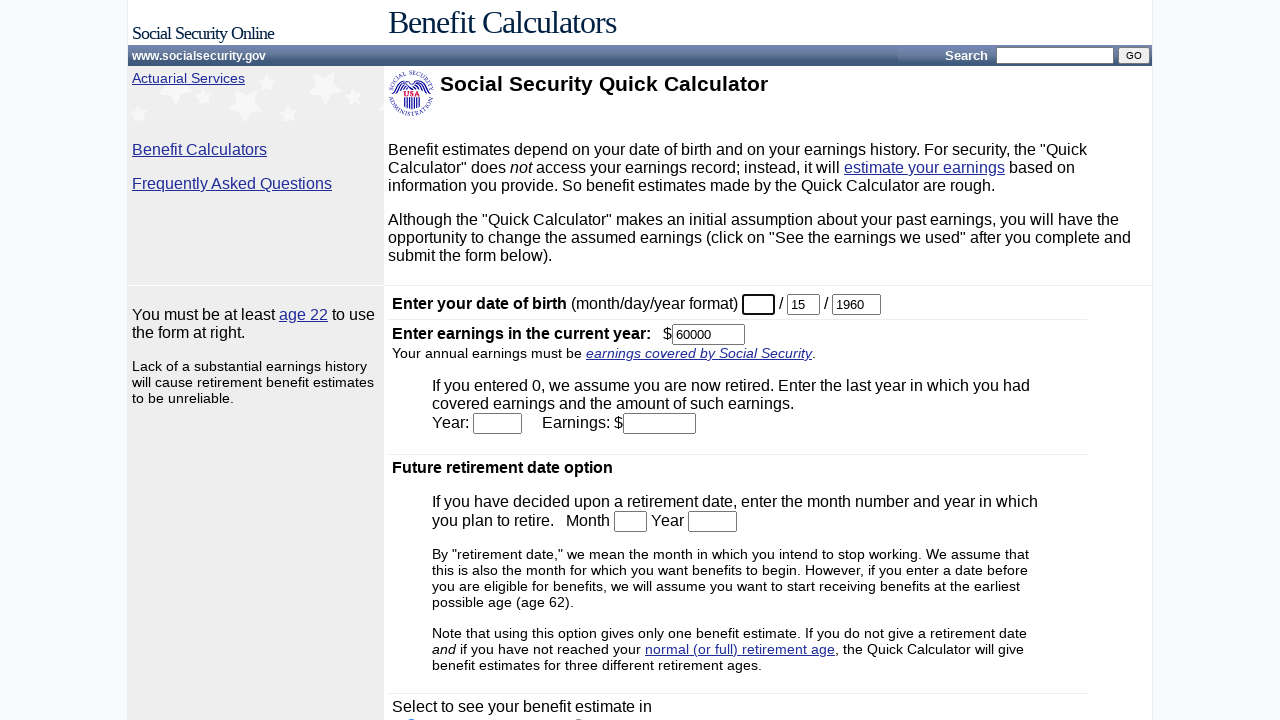

Filled month field with '1' on #month
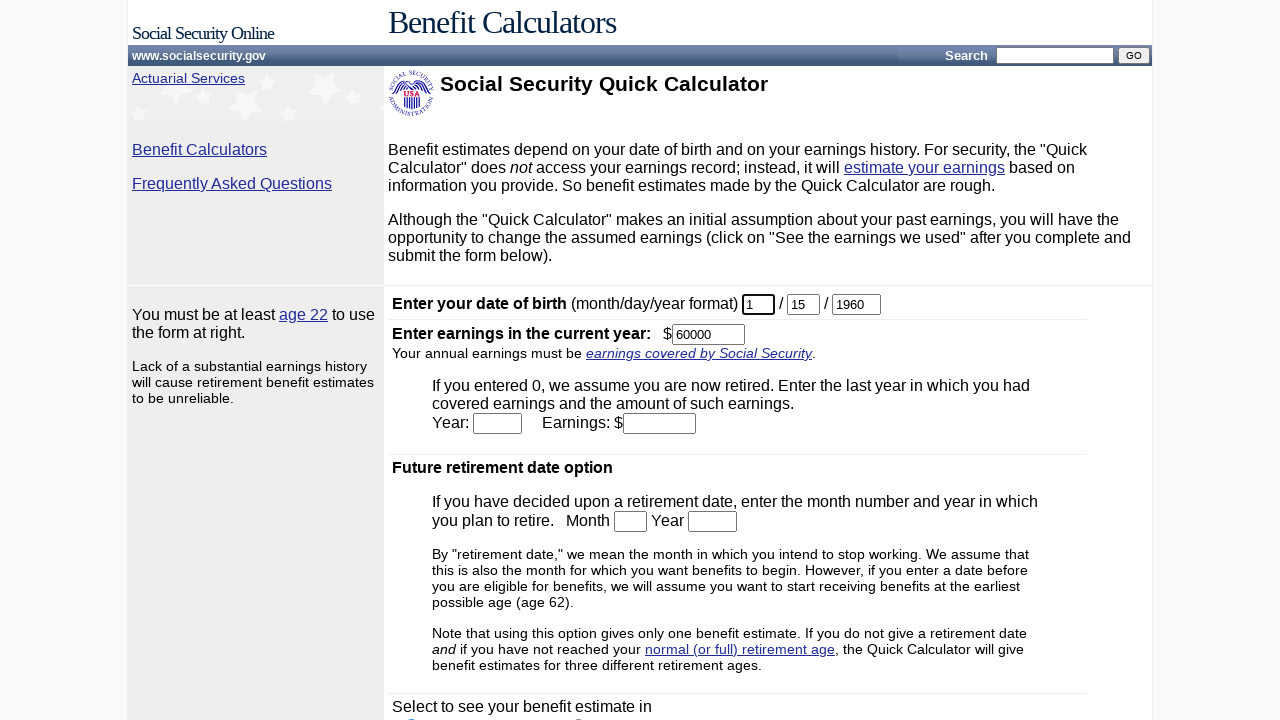

Cleared day field on #day
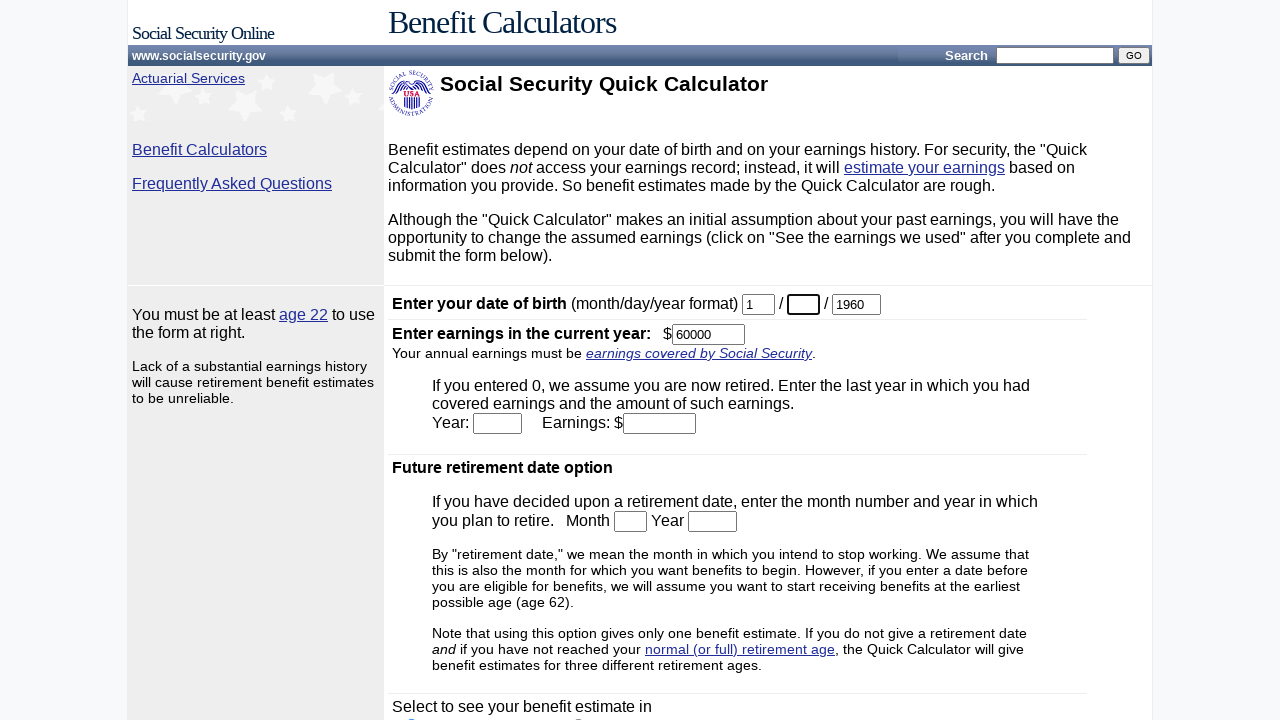

Filled day field with '1' on #day
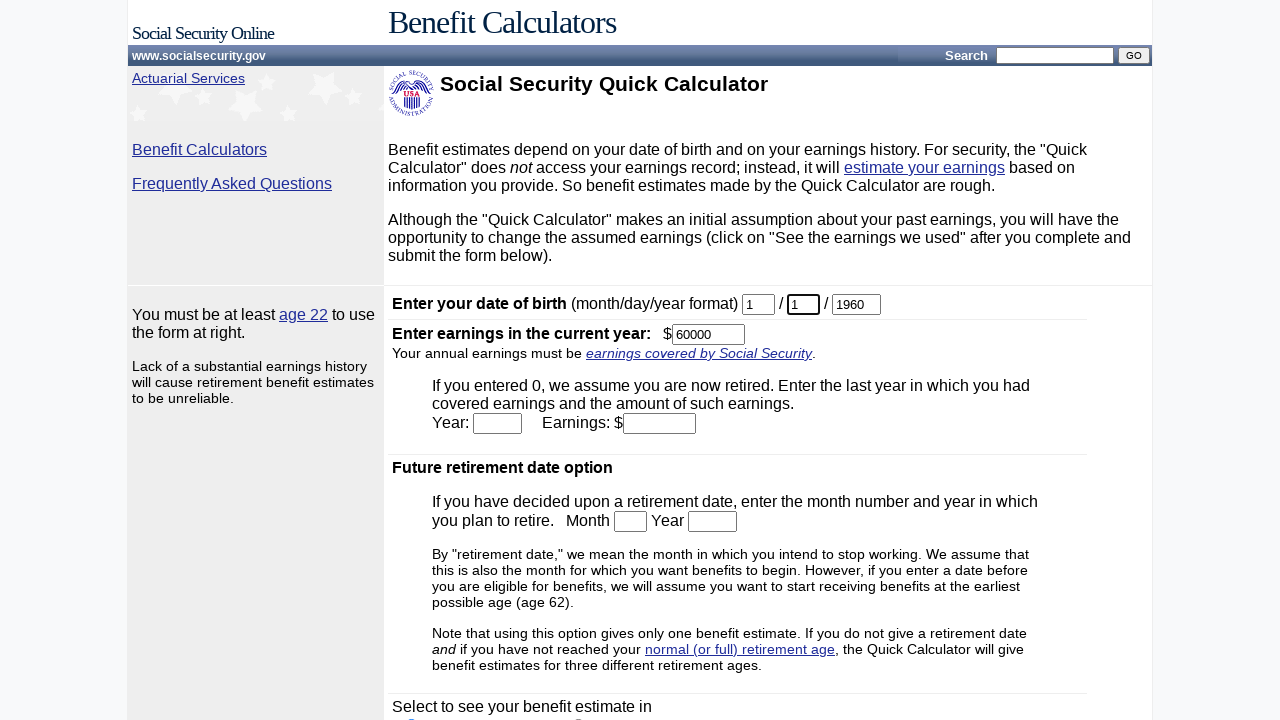

Cleared year field on #year
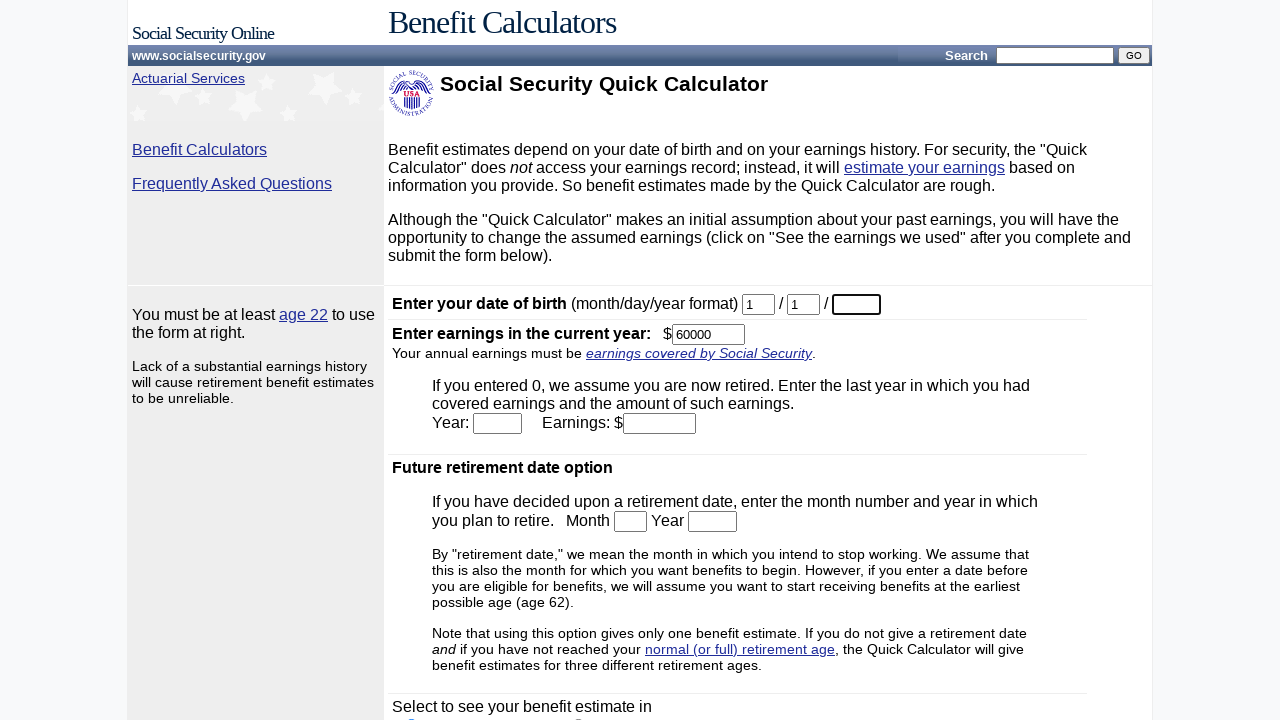

Filled year field with '1970' on #year
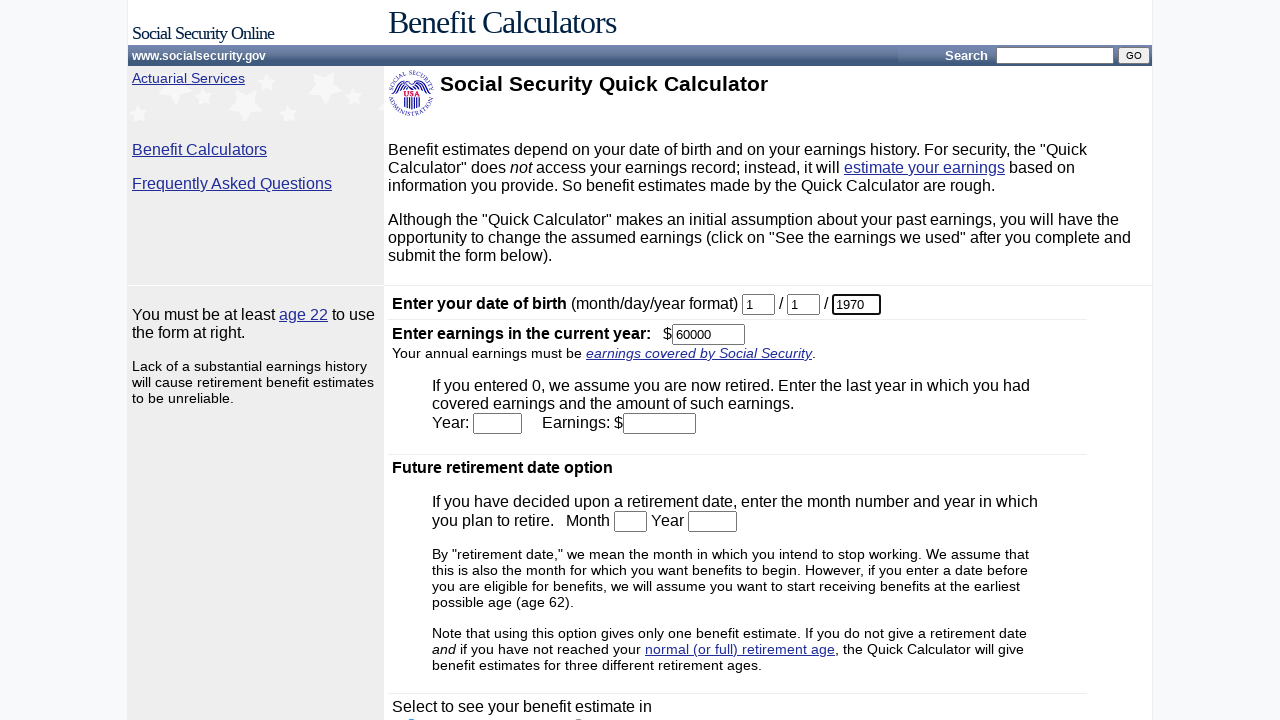

Cleared earnings field on #earnings
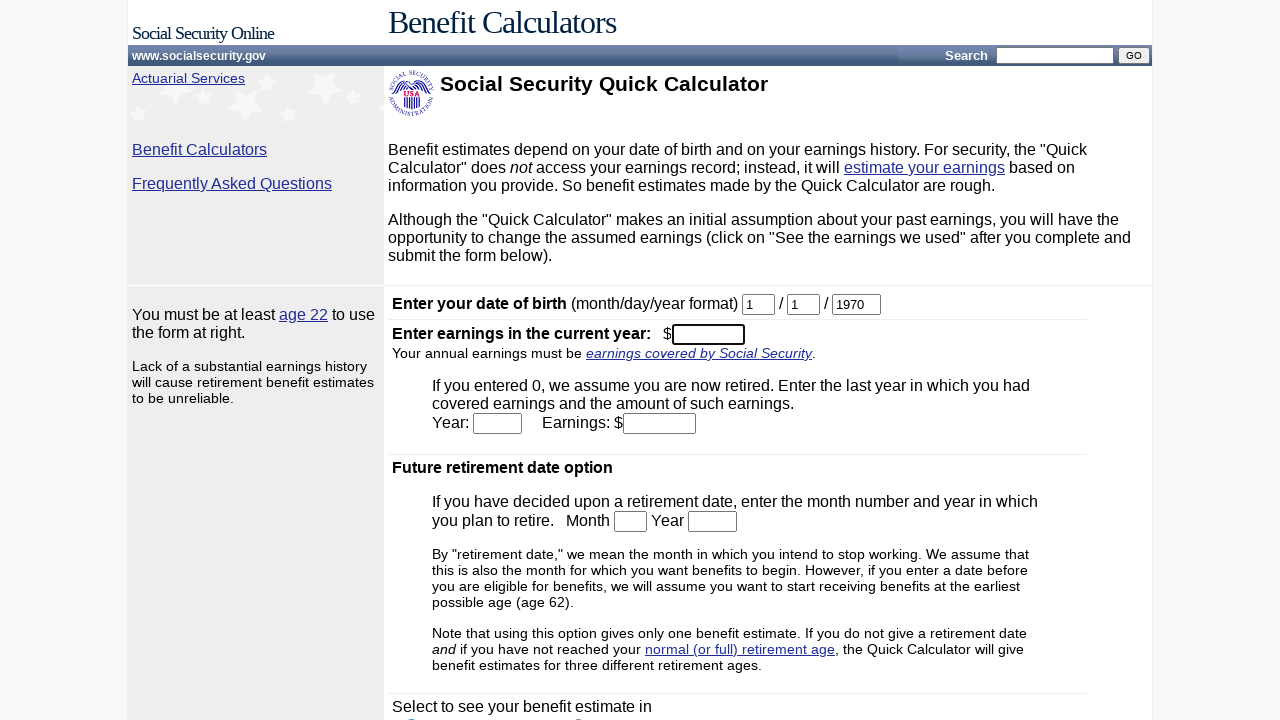

Filled earnings field with '350000' on #earnings
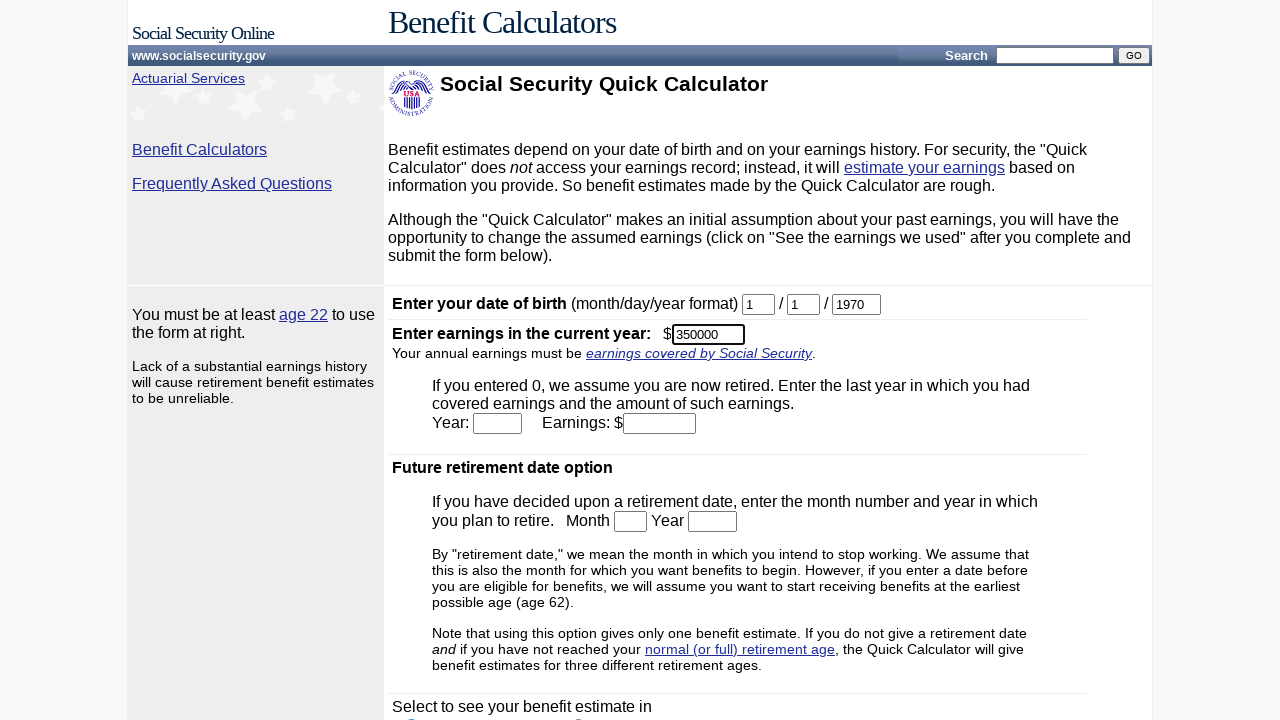

Clicked submit button to calculate benefits for earnings value 350000 at (444, 568) on body > table:nth-child(6) > tbody > tr:nth-child(2) > td:nth-child(2) > form > t
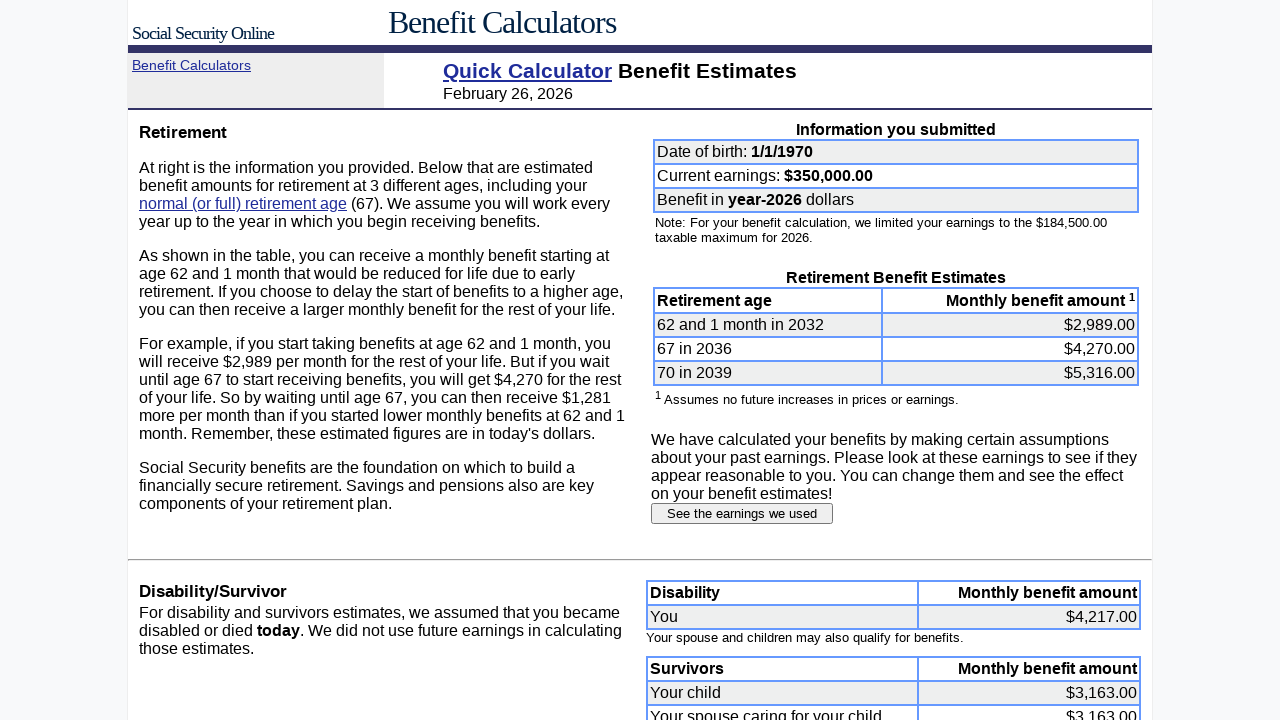

Benefit calculation results loaded
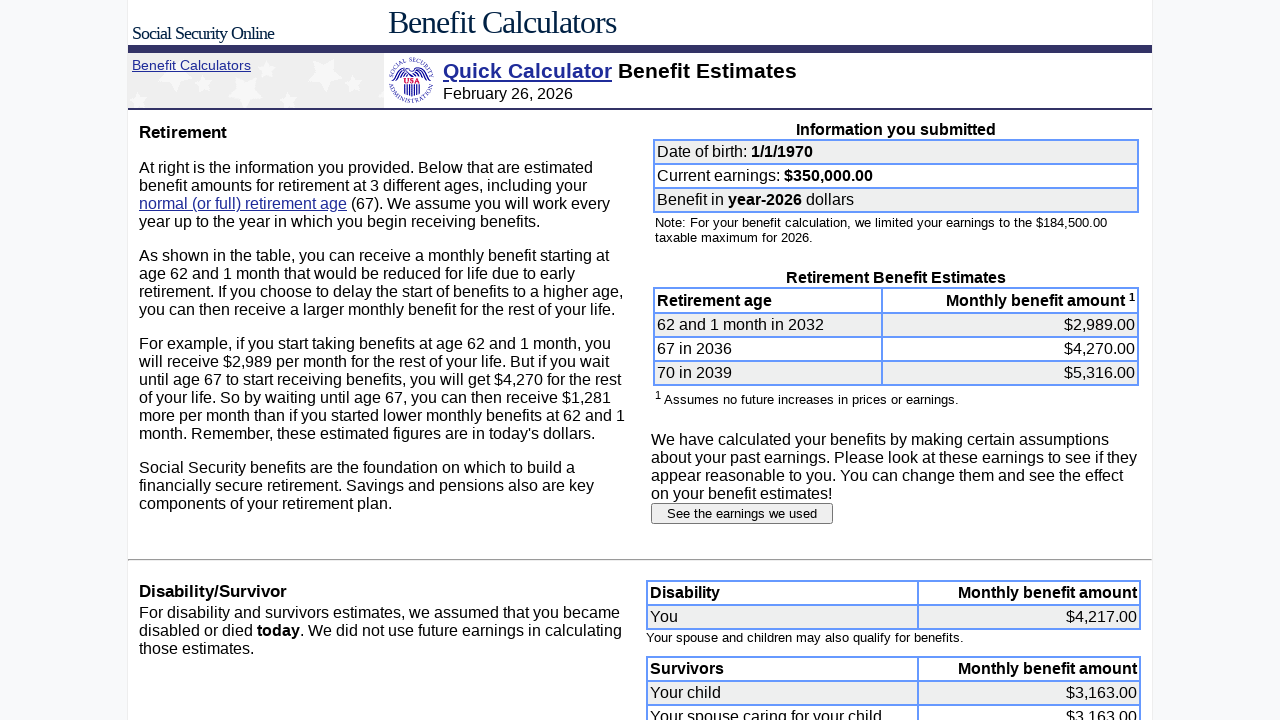

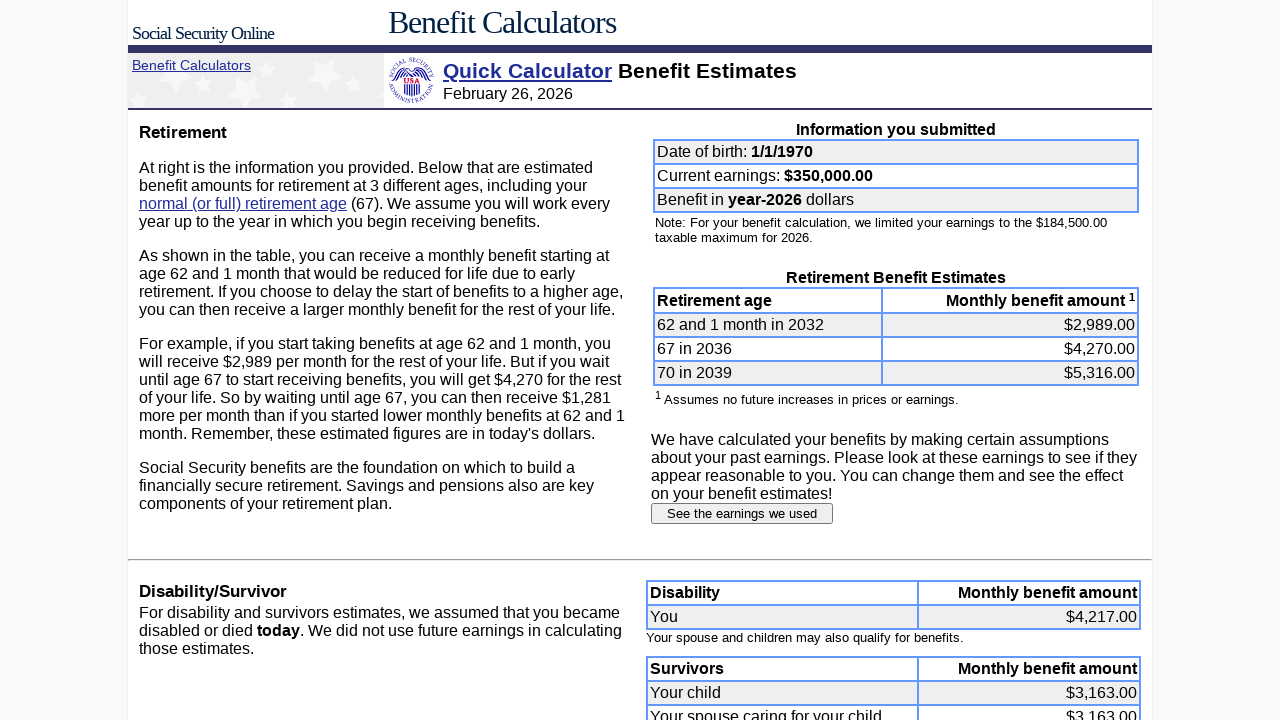